Tests dropdown menu navigation by clicking each dropdown item and verifying it navigates to the correct URL

Starting URL: https://formy-project.herokuapp.com/dropdown

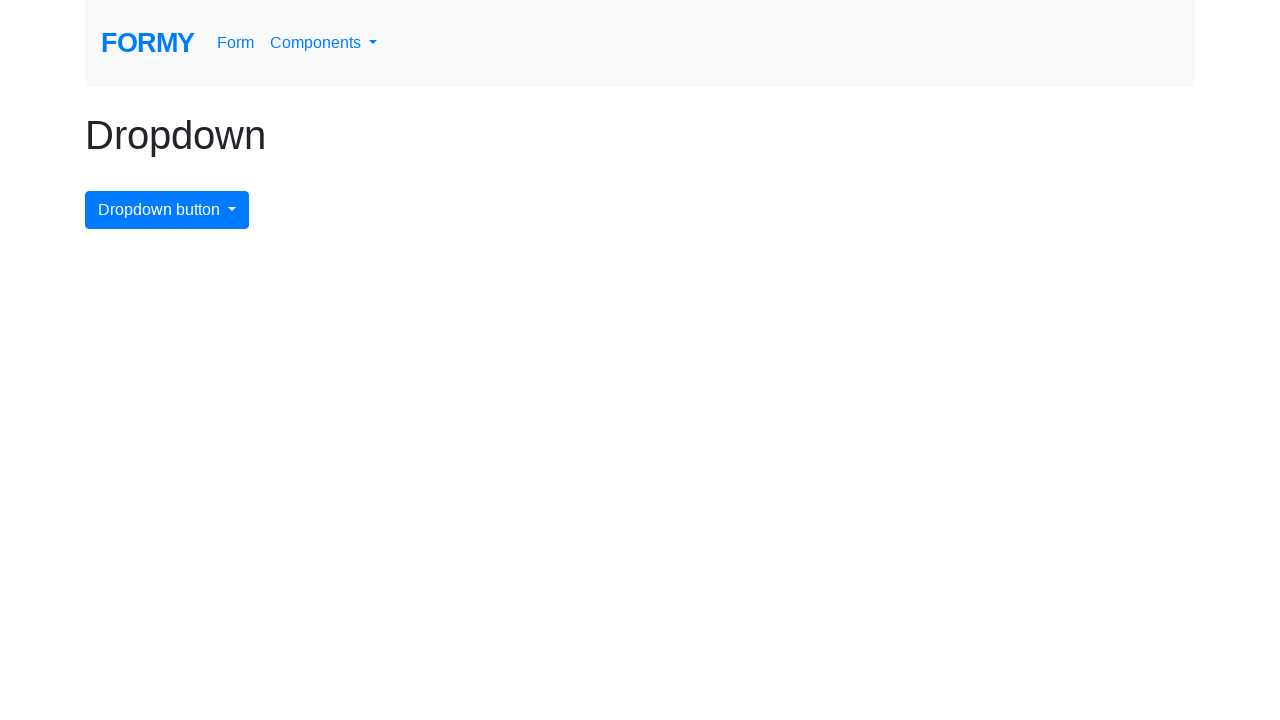

Clicked dropdown menu button to open dropdown at (167, 210) on #dropdownMenuButton
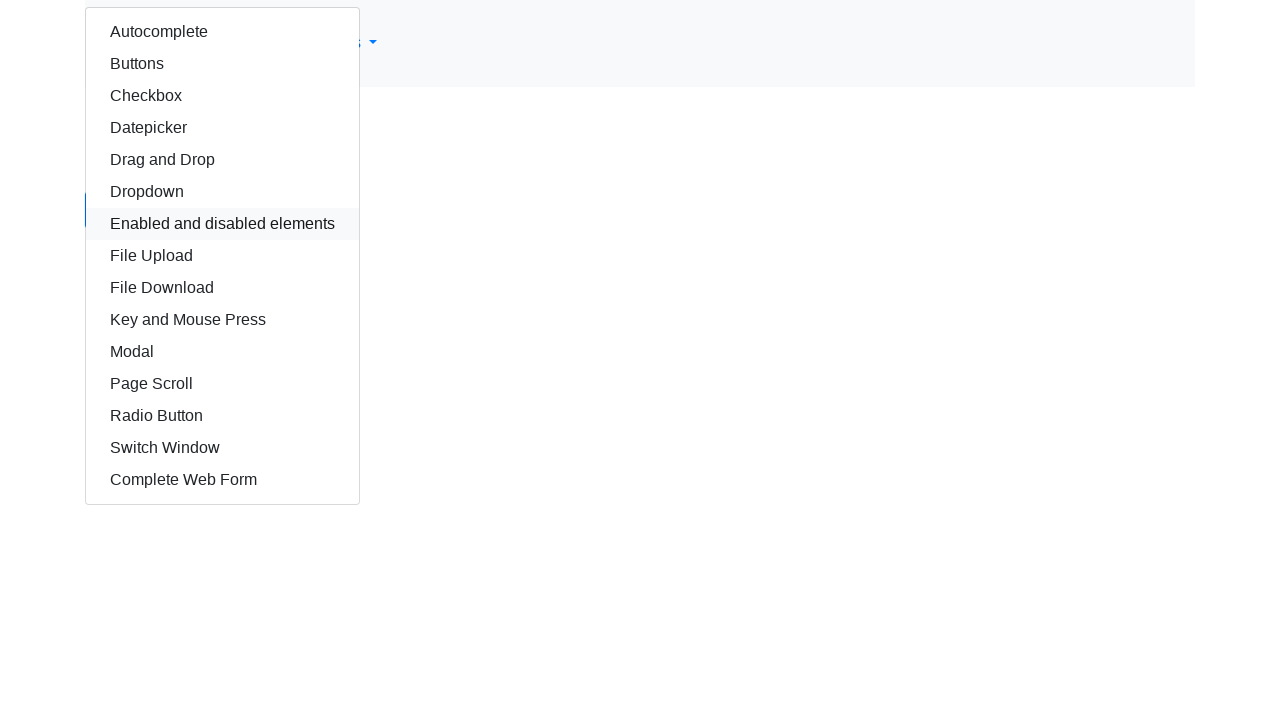

Clicked dropdown item with xpath //div/div/a[1] at (222, 32) on //div/div/a[1]
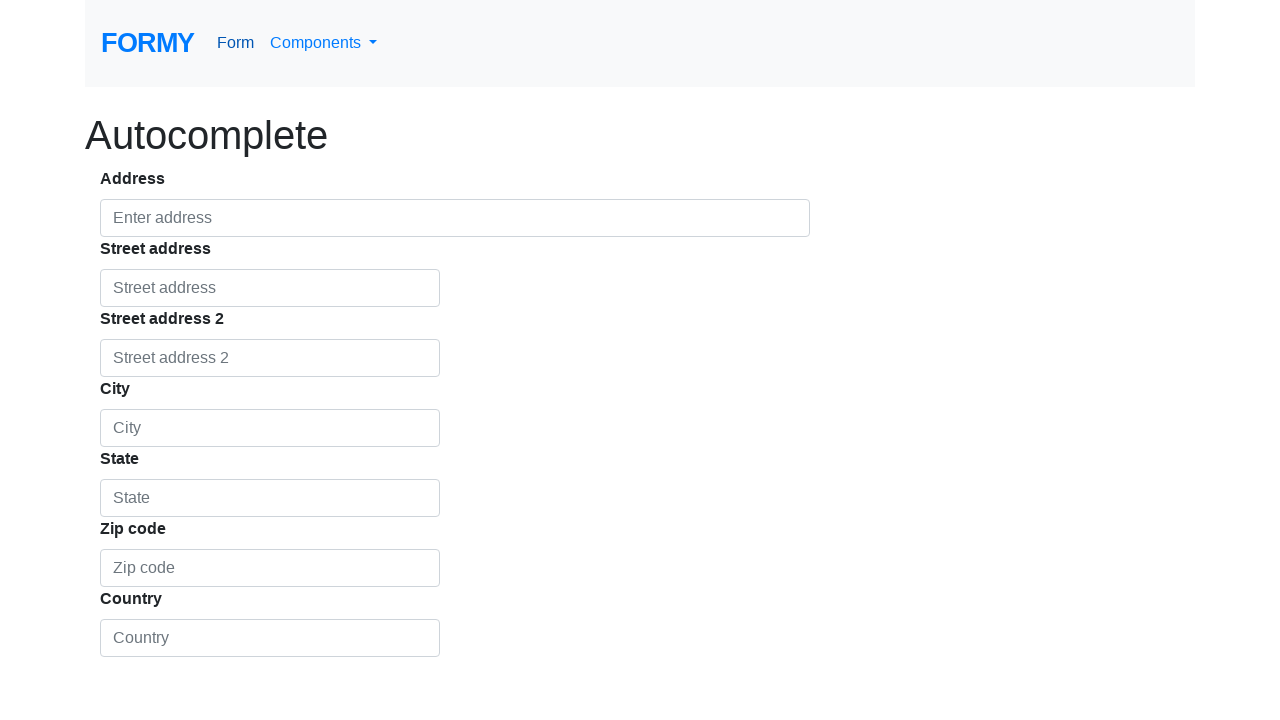

Navigated to expected URL: https://formy-project.herokuapp.com/autocomplete
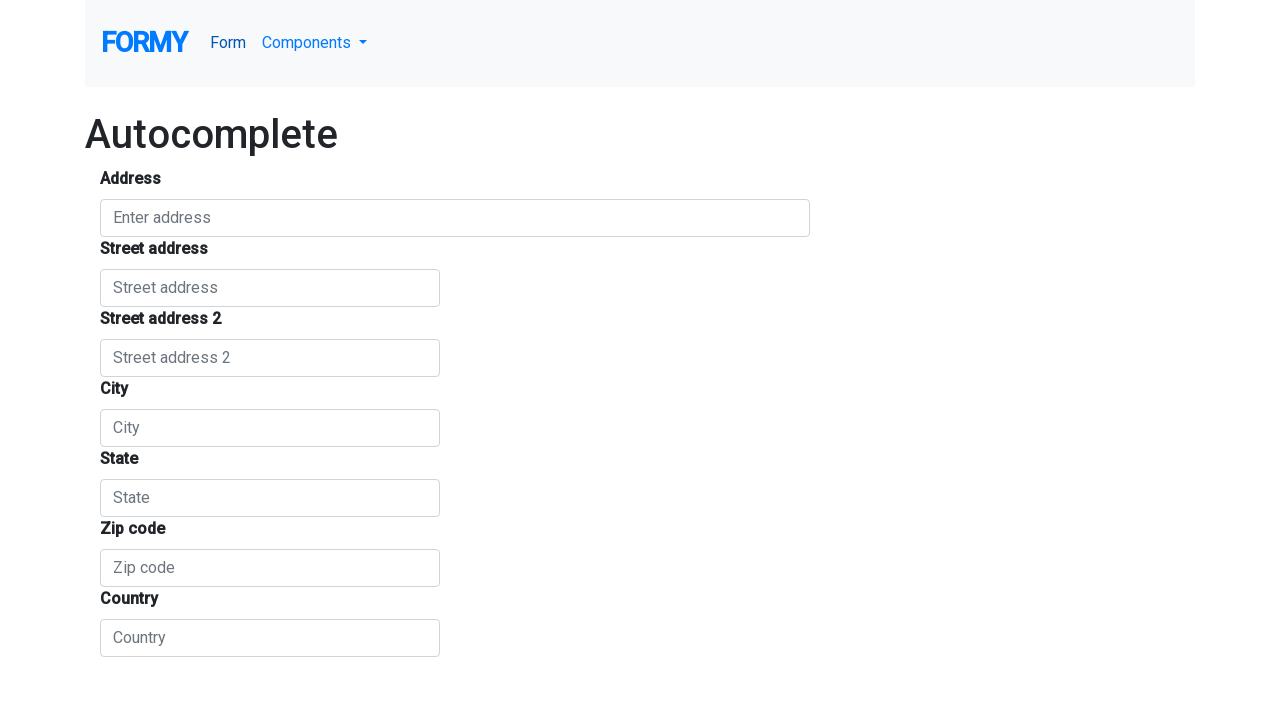

Navigated back to dropdown page
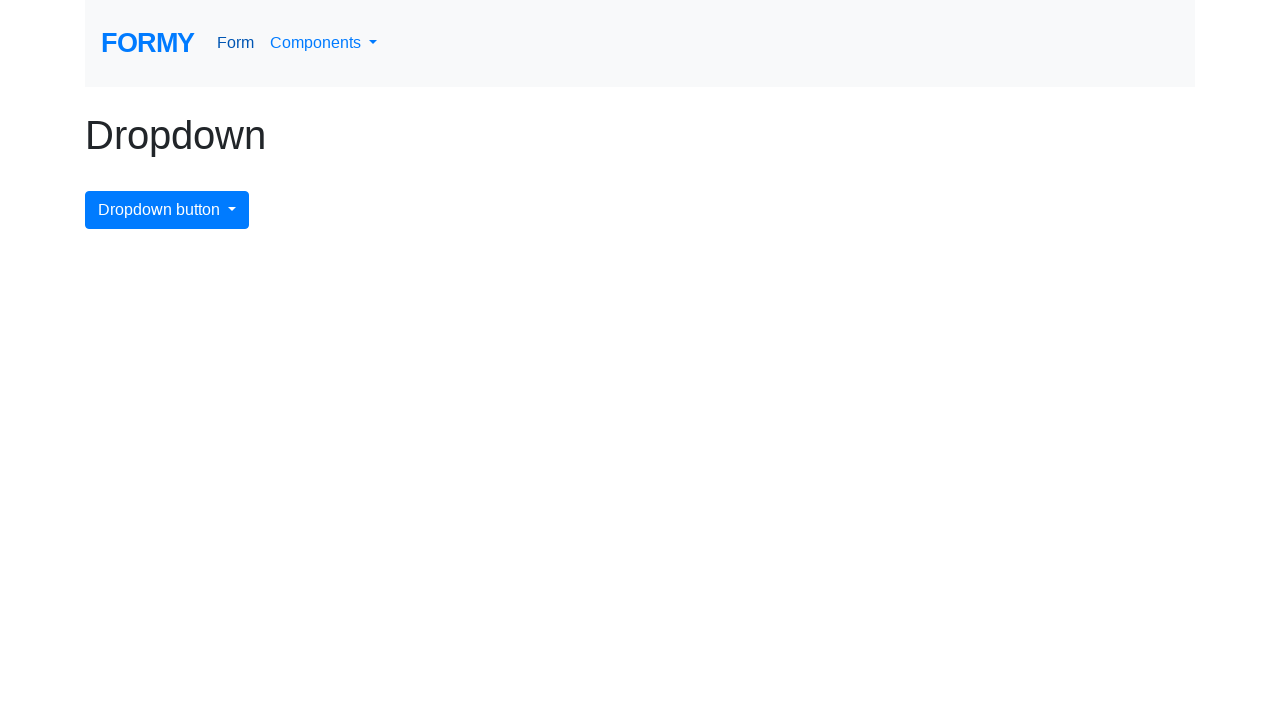

Dropdown page fully loaded (networkidle)
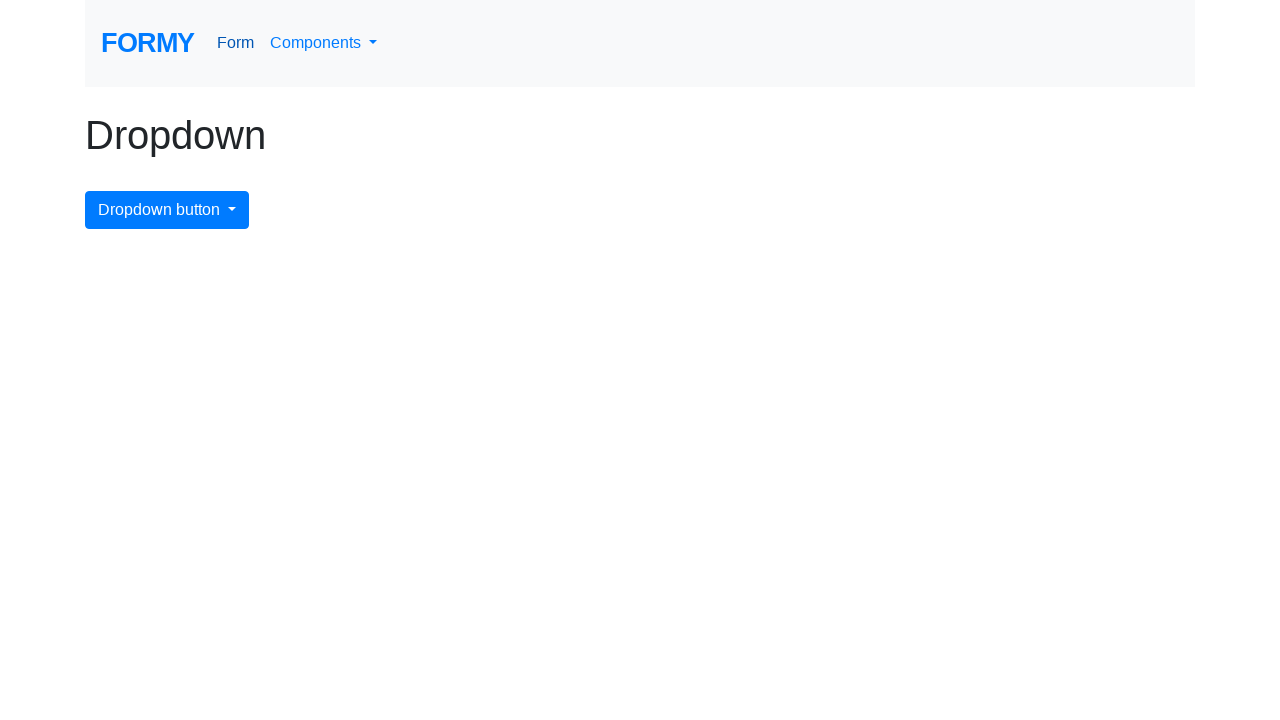

Clicked dropdown menu button to open dropdown at (167, 210) on #dropdownMenuButton
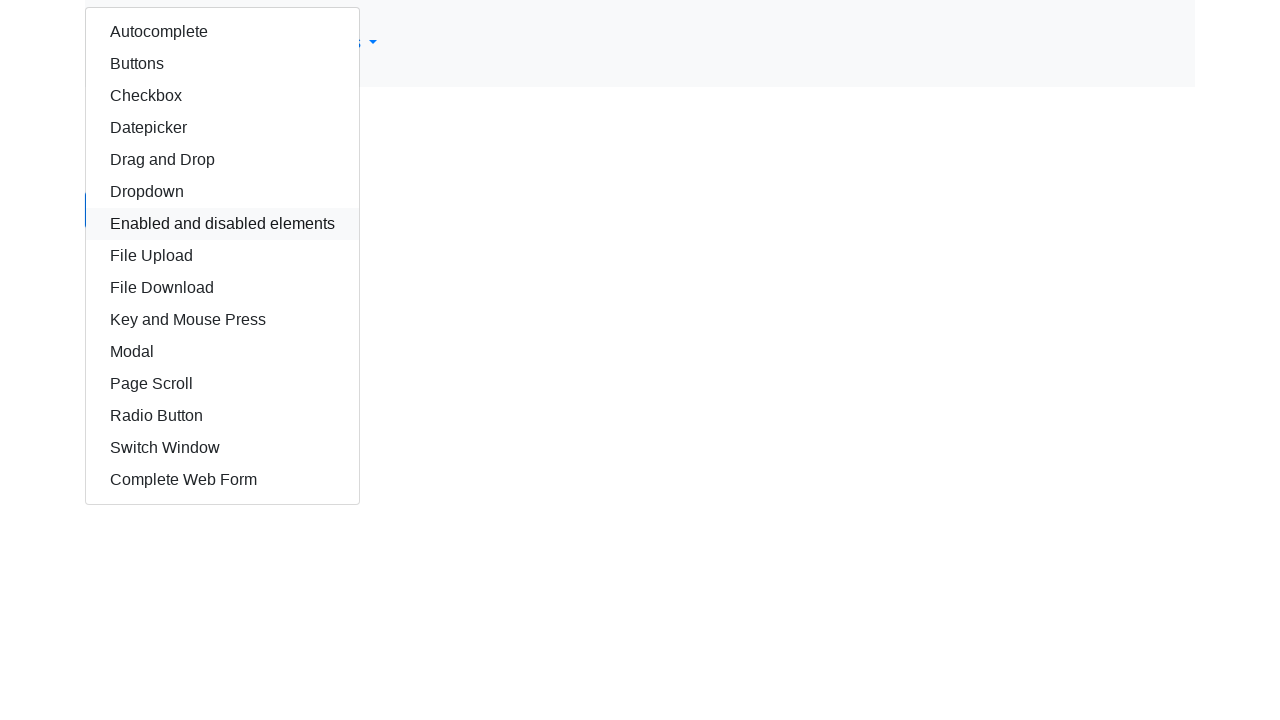

Clicked dropdown item with xpath //div/div/a[2] at (222, 64) on //div/div/a[2]
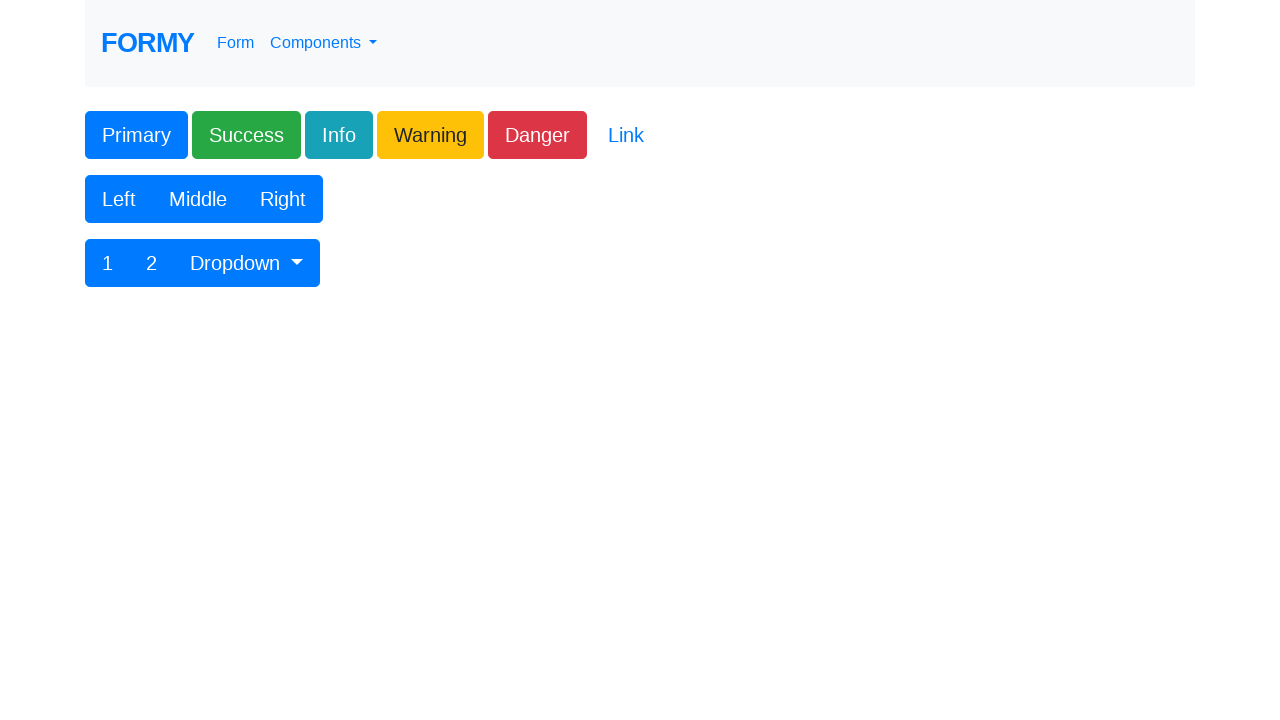

Navigated to expected URL: https://formy-project.herokuapp.com/buttons
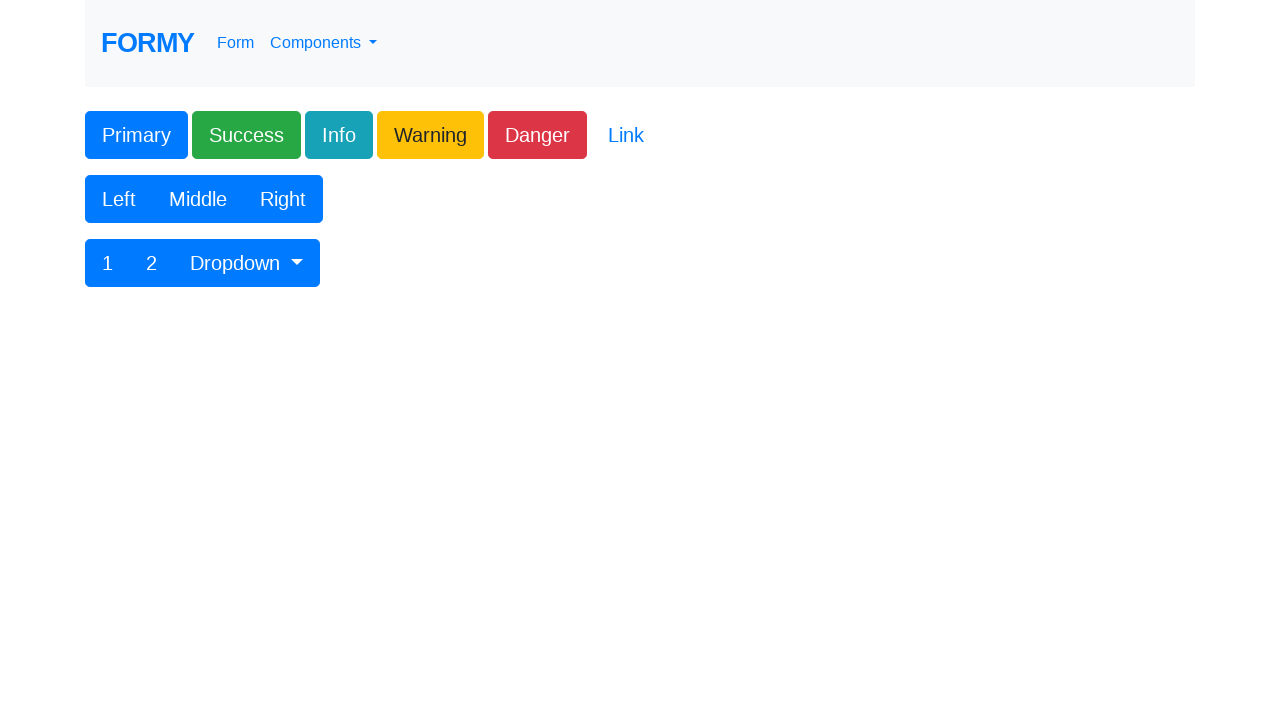

Navigated back to dropdown page
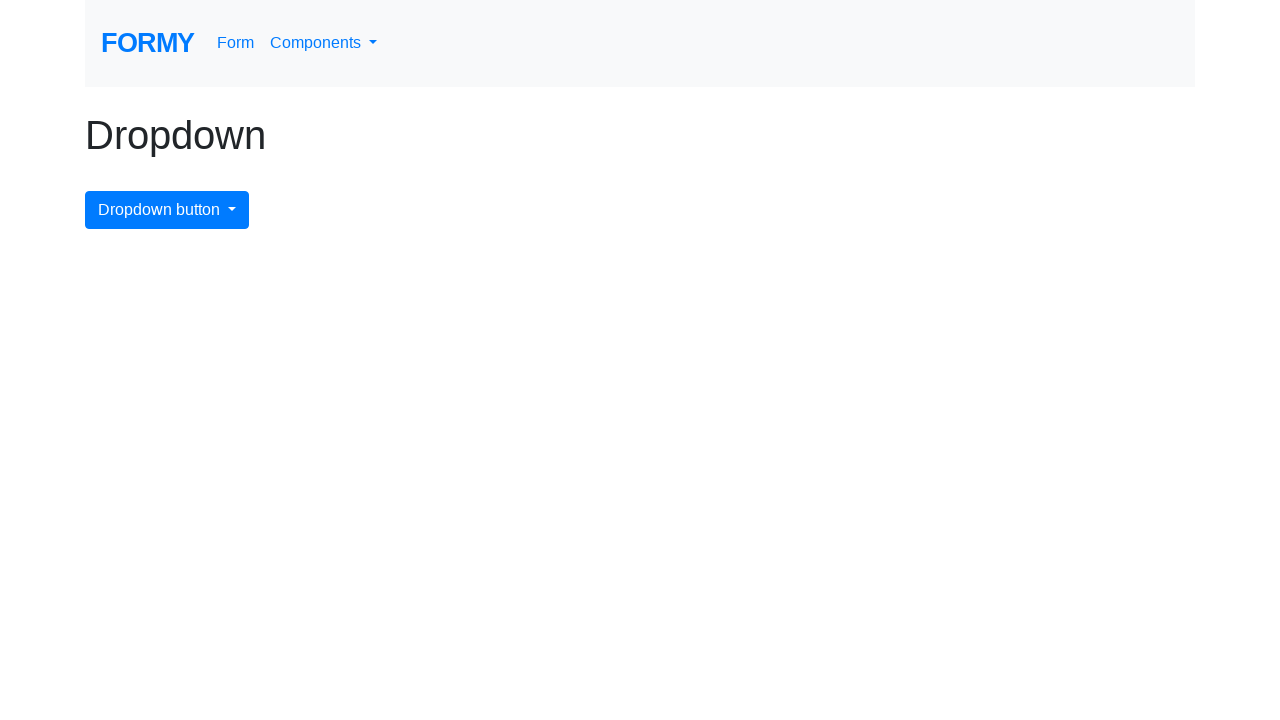

Dropdown page fully loaded (networkidle)
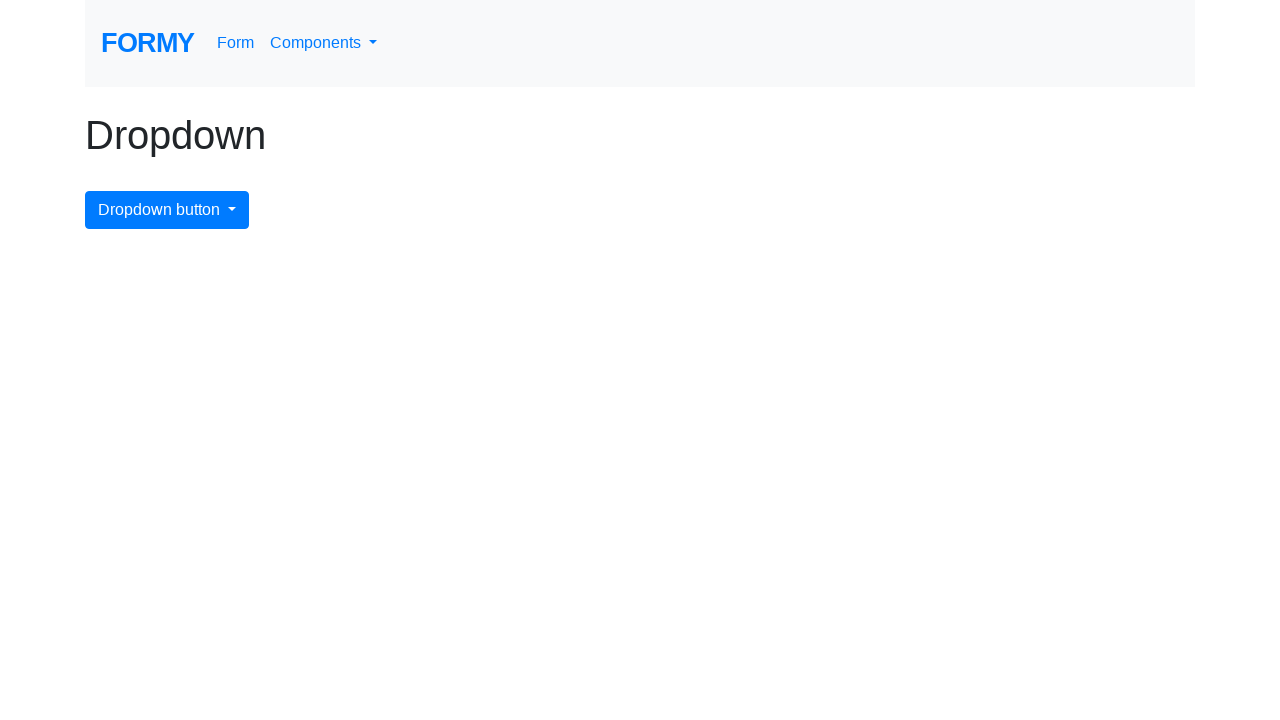

Clicked dropdown menu button to open dropdown at (167, 210) on #dropdownMenuButton
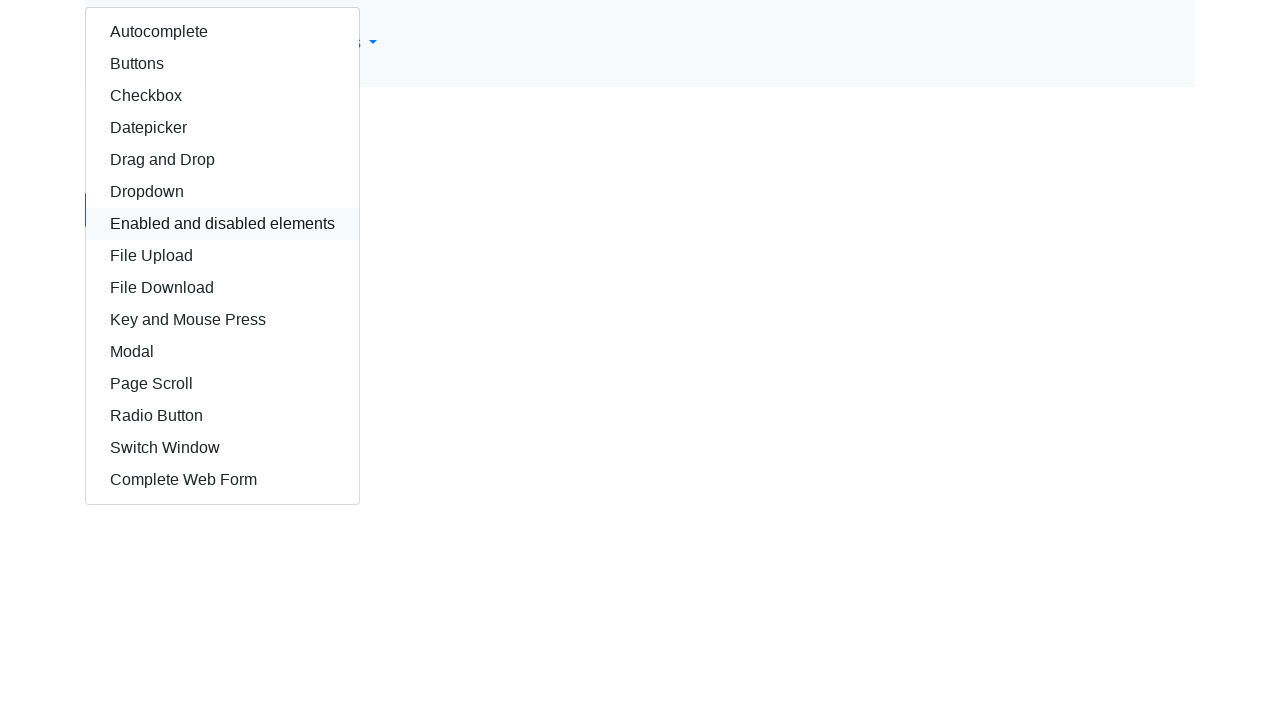

Clicked dropdown item with xpath //div/div/a[3] at (222, 96) on //div/div/a[3]
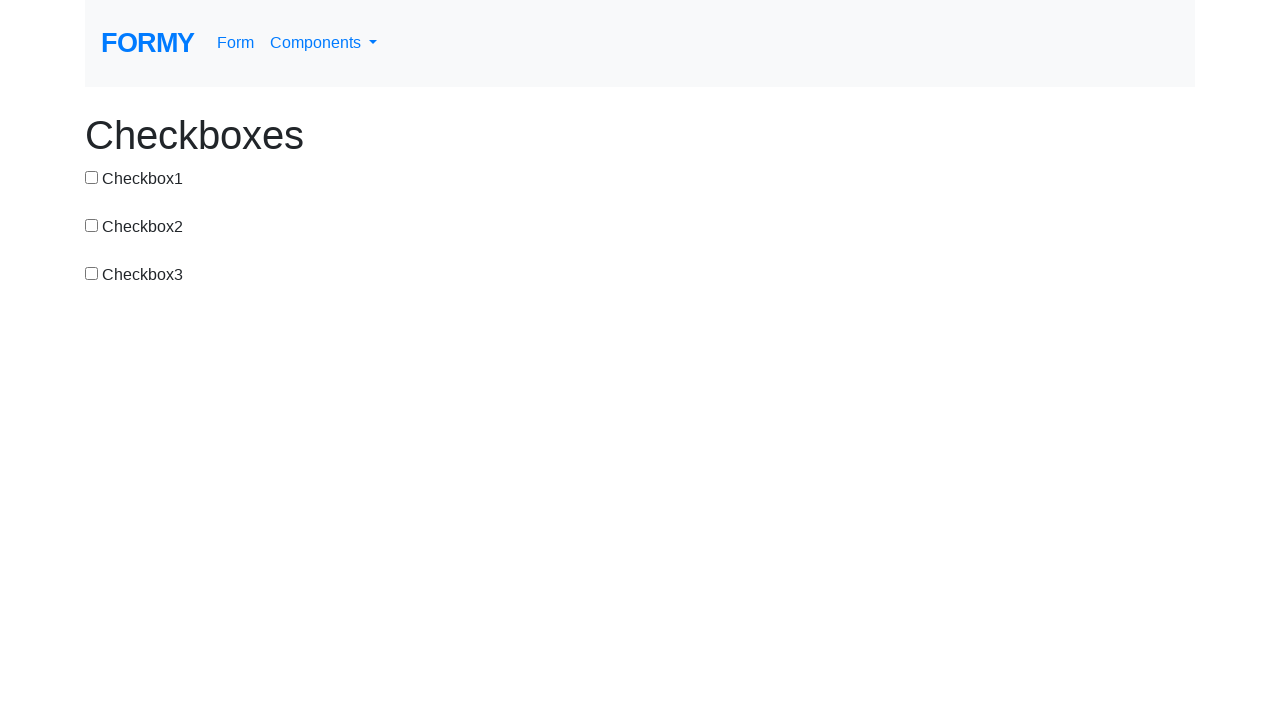

Navigated to expected URL: https://formy-project.herokuapp.com/checkbox
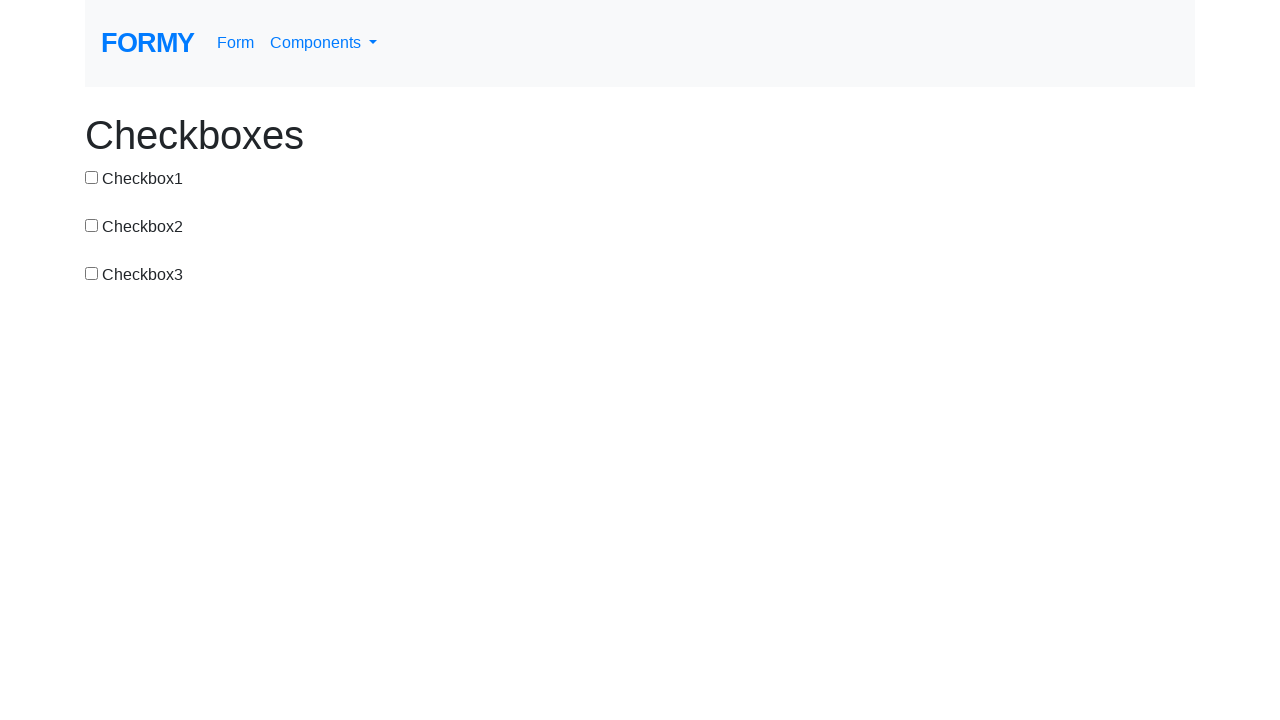

Navigated back to dropdown page
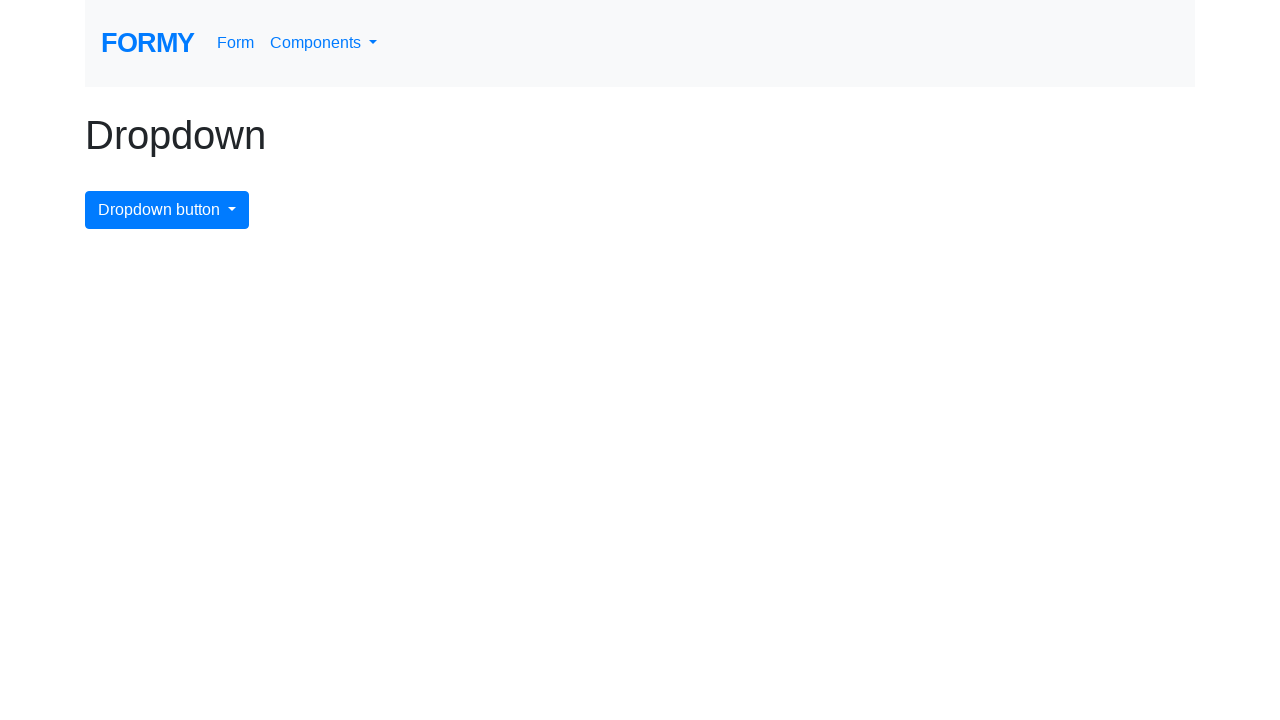

Dropdown page fully loaded (networkidle)
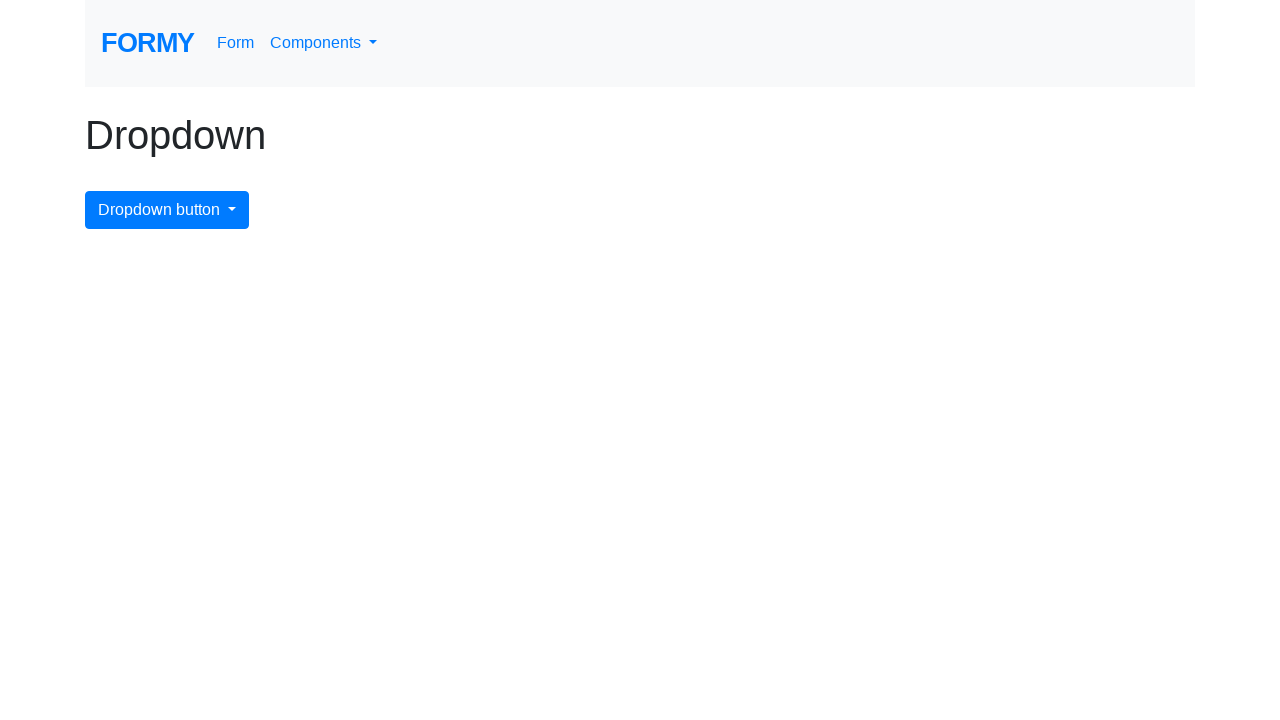

Clicked dropdown menu button to open dropdown at (167, 210) on #dropdownMenuButton
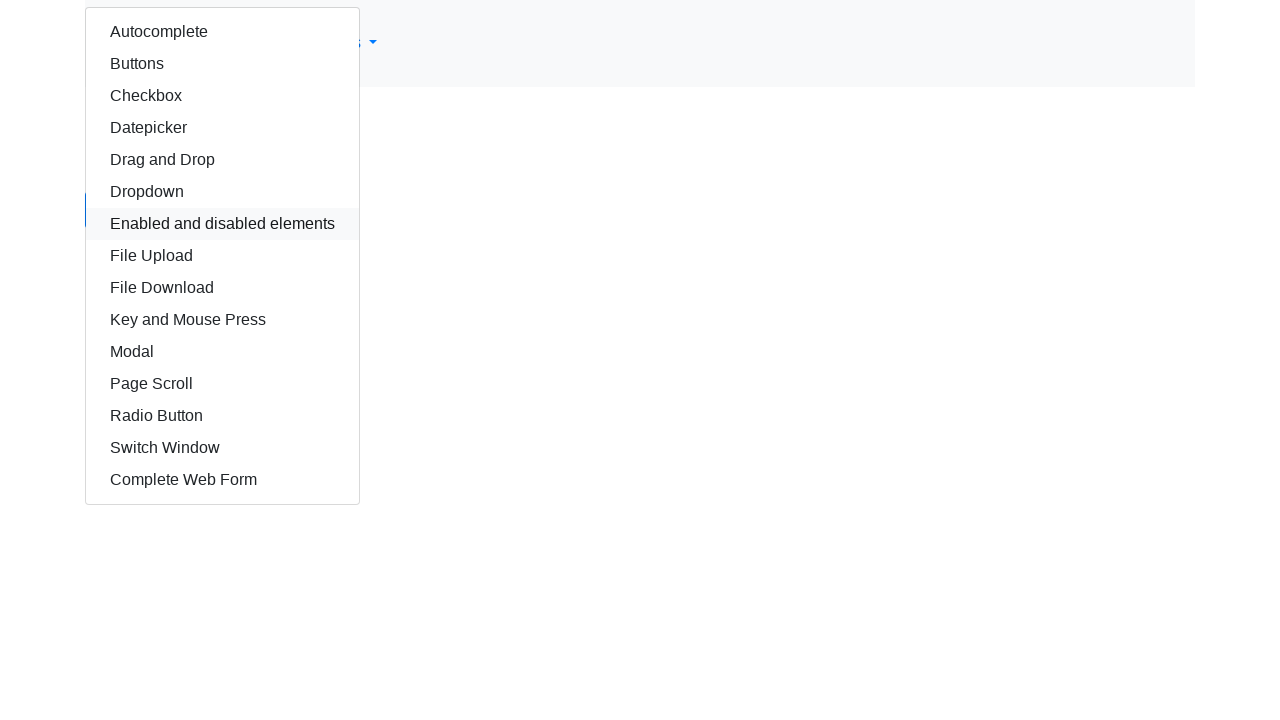

Clicked dropdown item with xpath //div/div/a[4] at (222, 128) on //div/div/a[4]
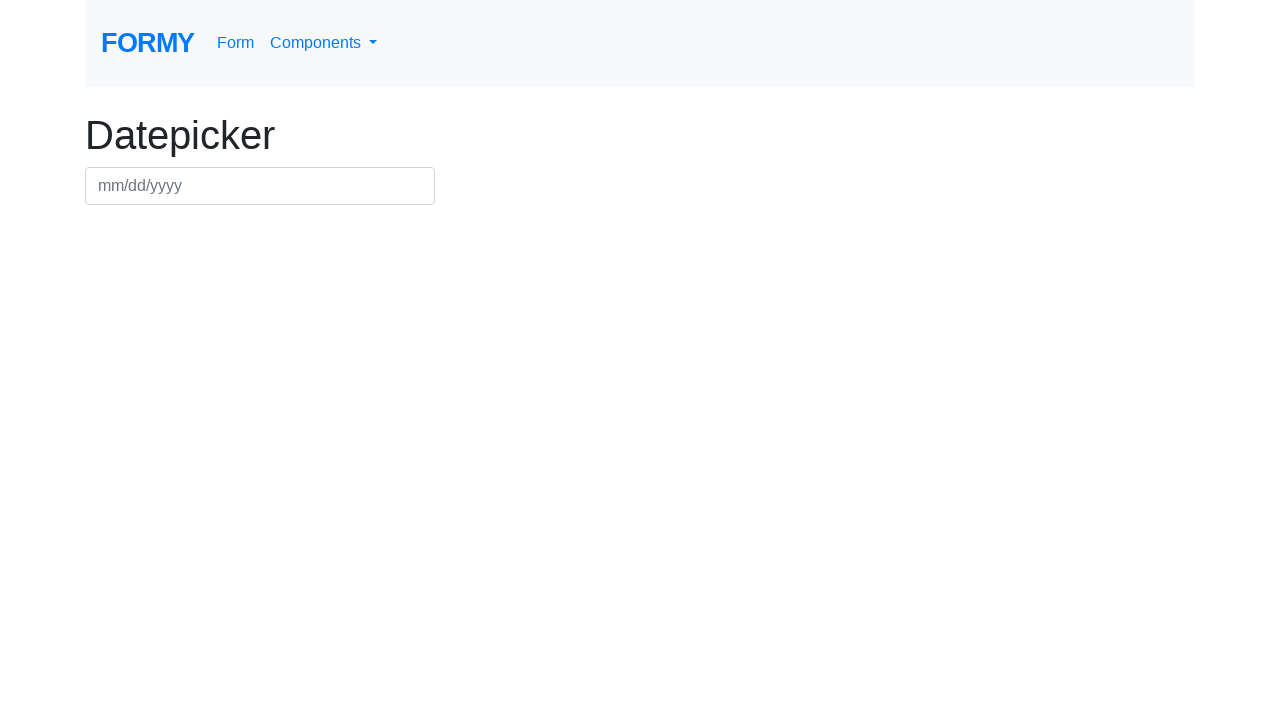

Navigated to expected URL: https://formy-project.herokuapp.com/datepicker
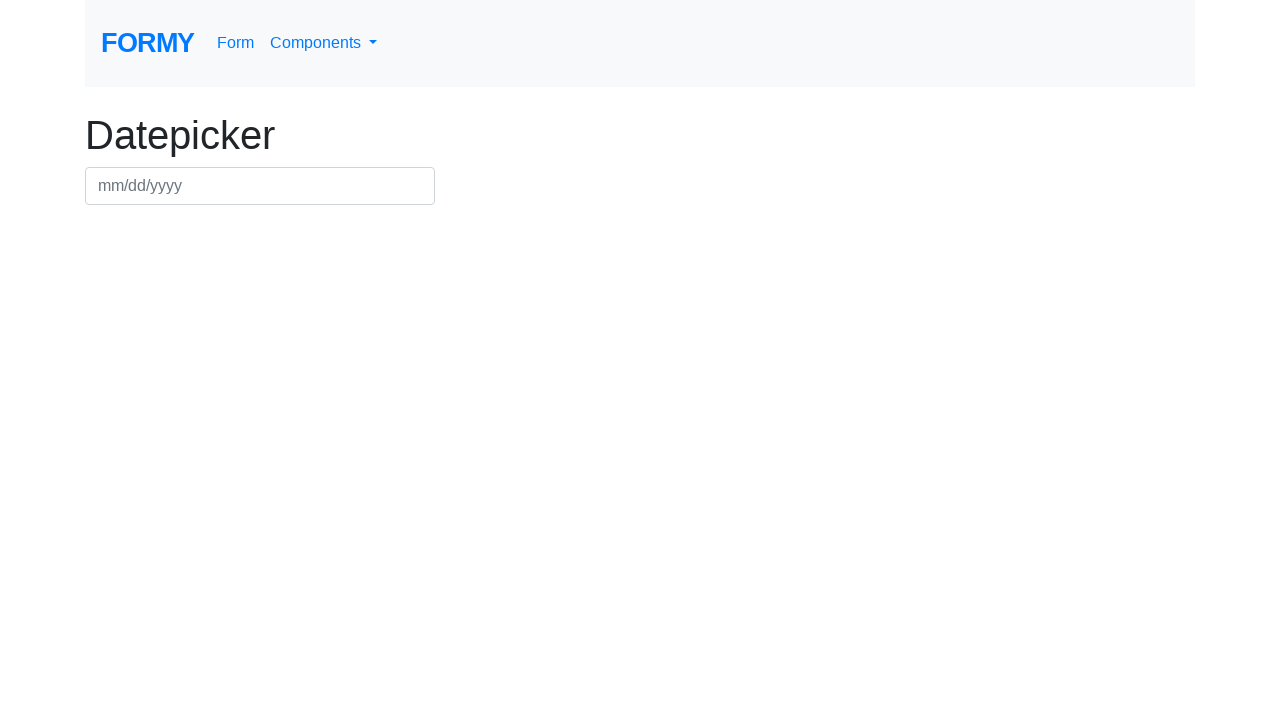

Navigated back to dropdown page
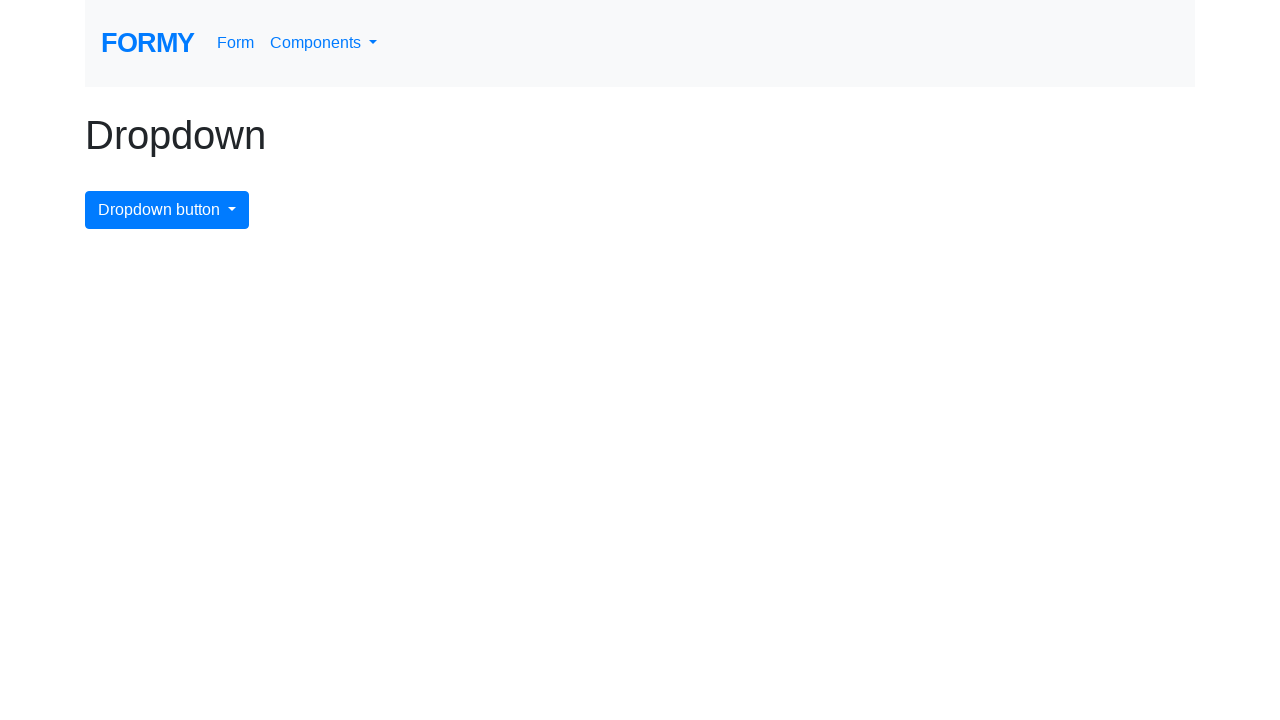

Dropdown page fully loaded (networkidle)
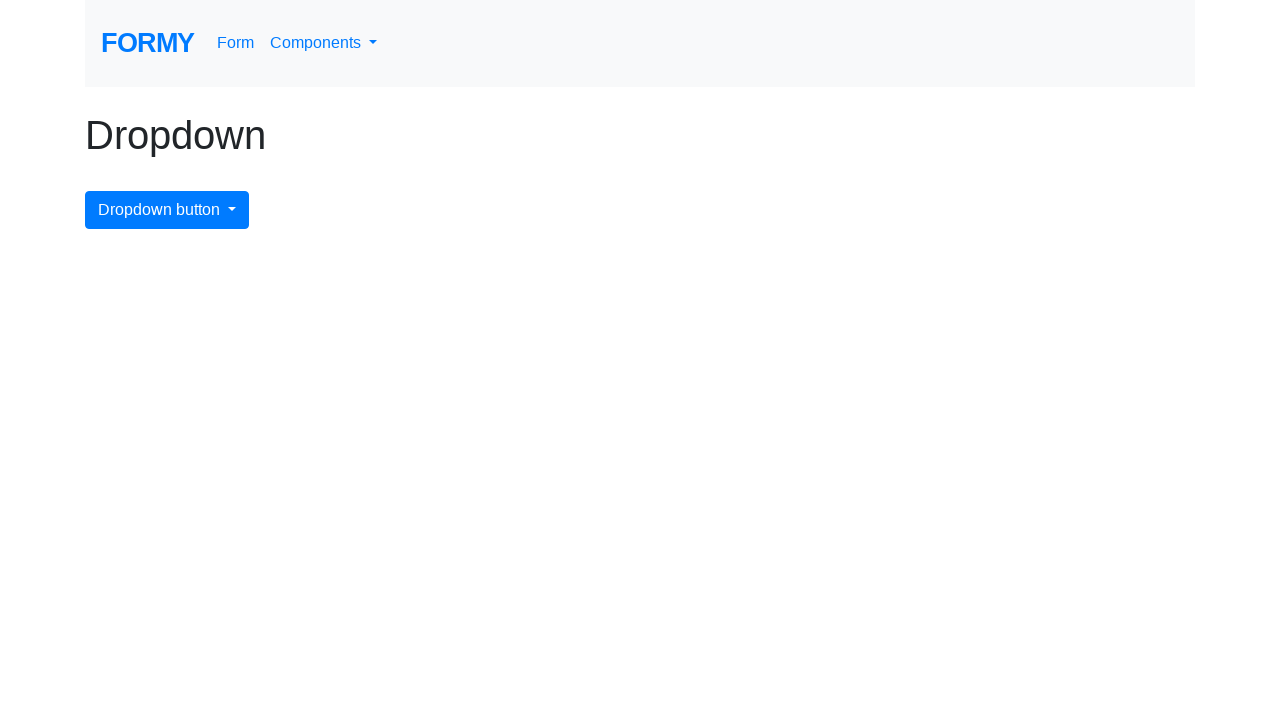

Clicked dropdown menu button to open dropdown at (167, 210) on #dropdownMenuButton
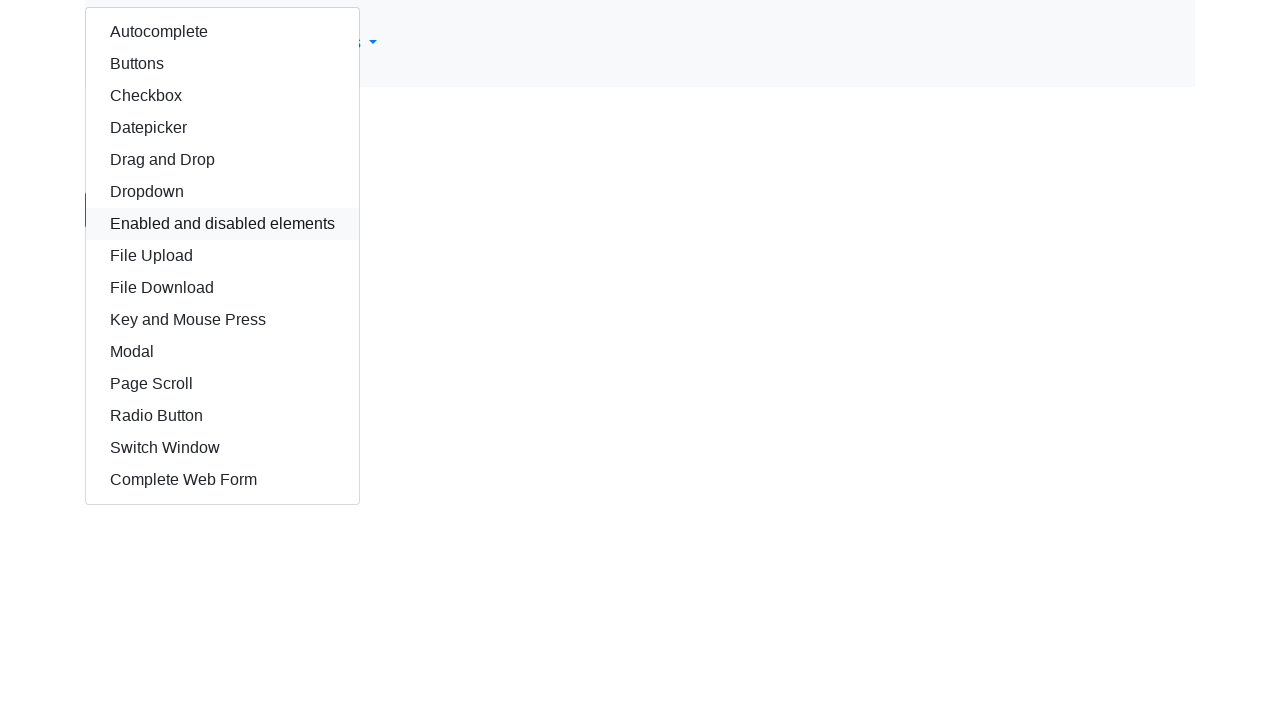

Clicked dropdown item with xpath //div/div/a[5] at (222, 160) on //div/div/a[5]
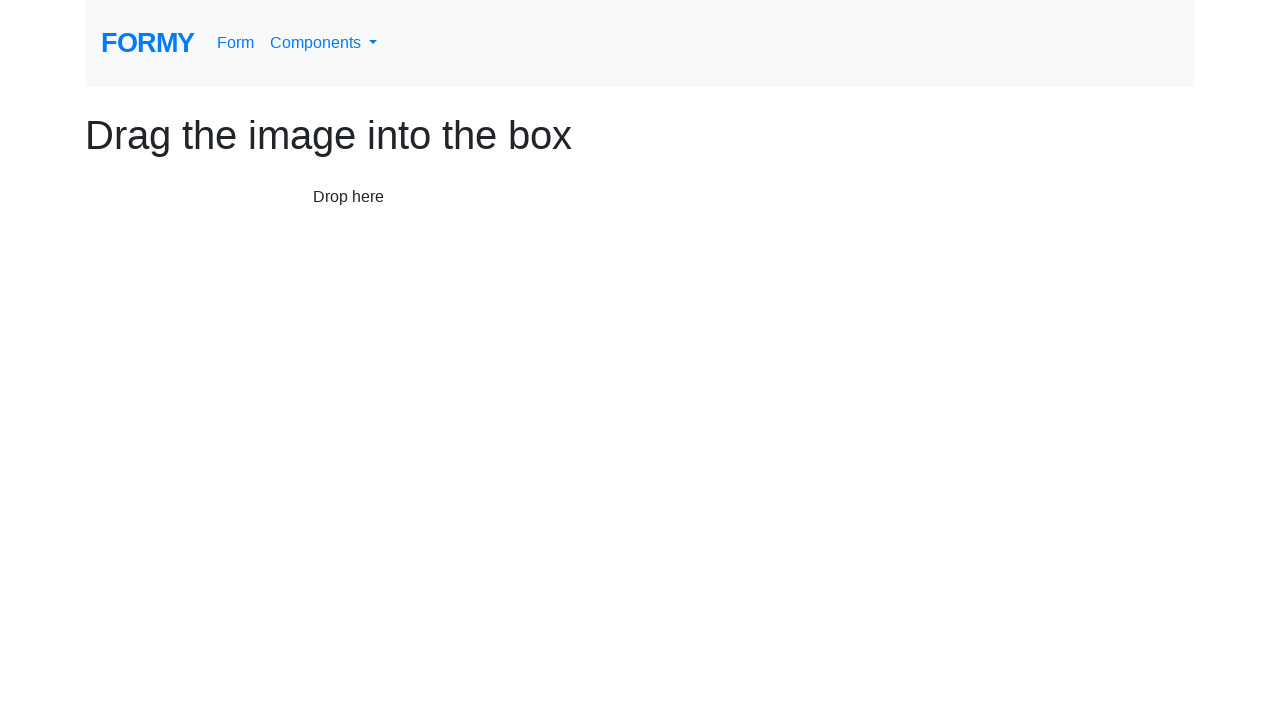

Navigated to expected URL: https://formy-project.herokuapp.com/dragdrop
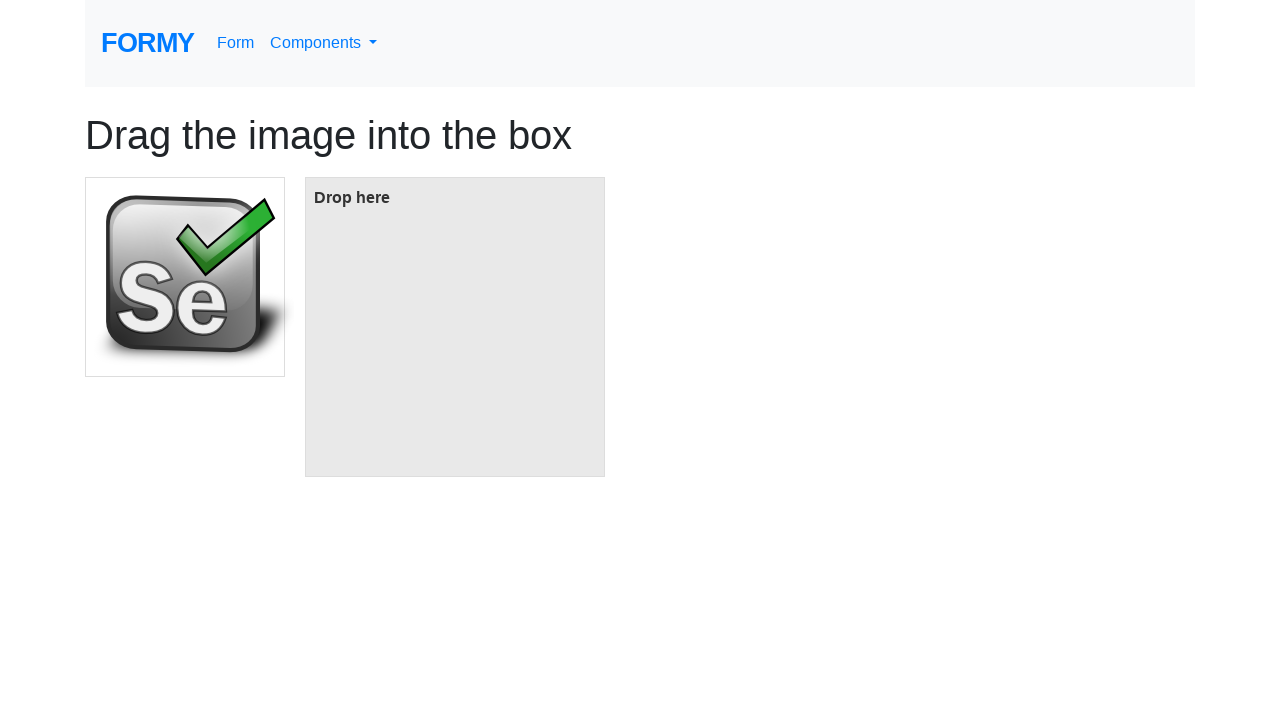

Navigated back to dropdown page
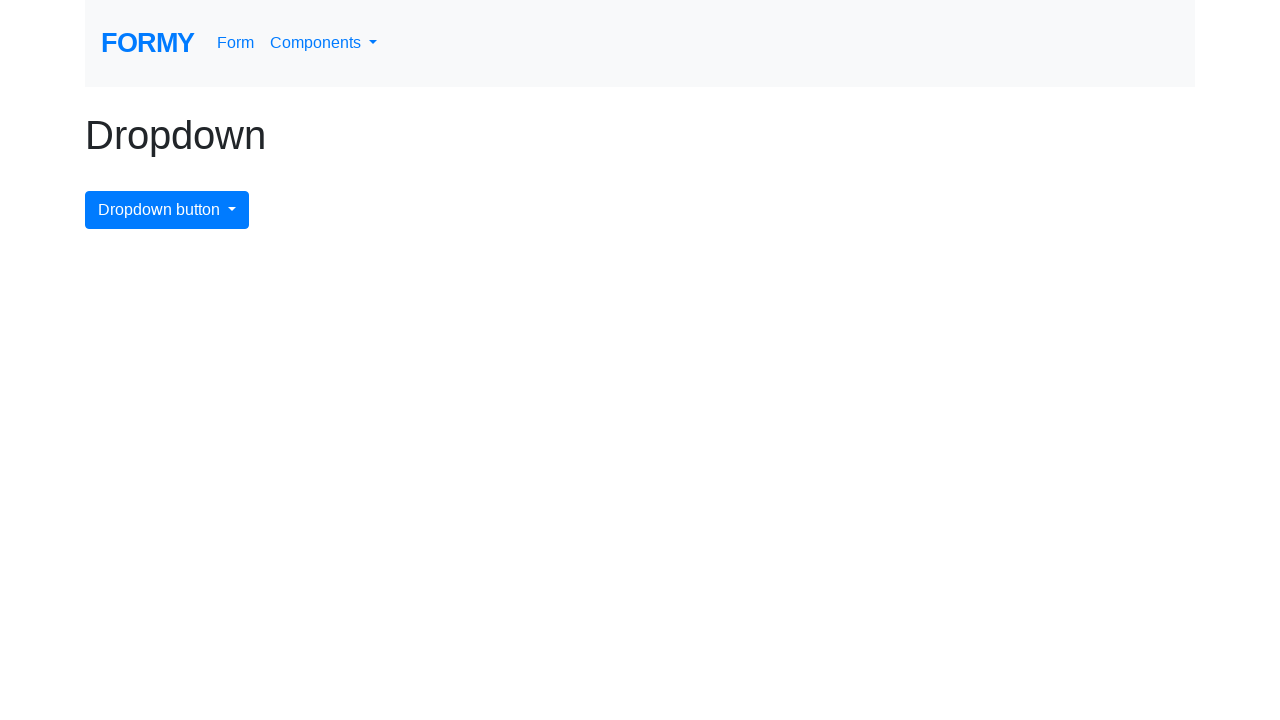

Dropdown page fully loaded (networkidle)
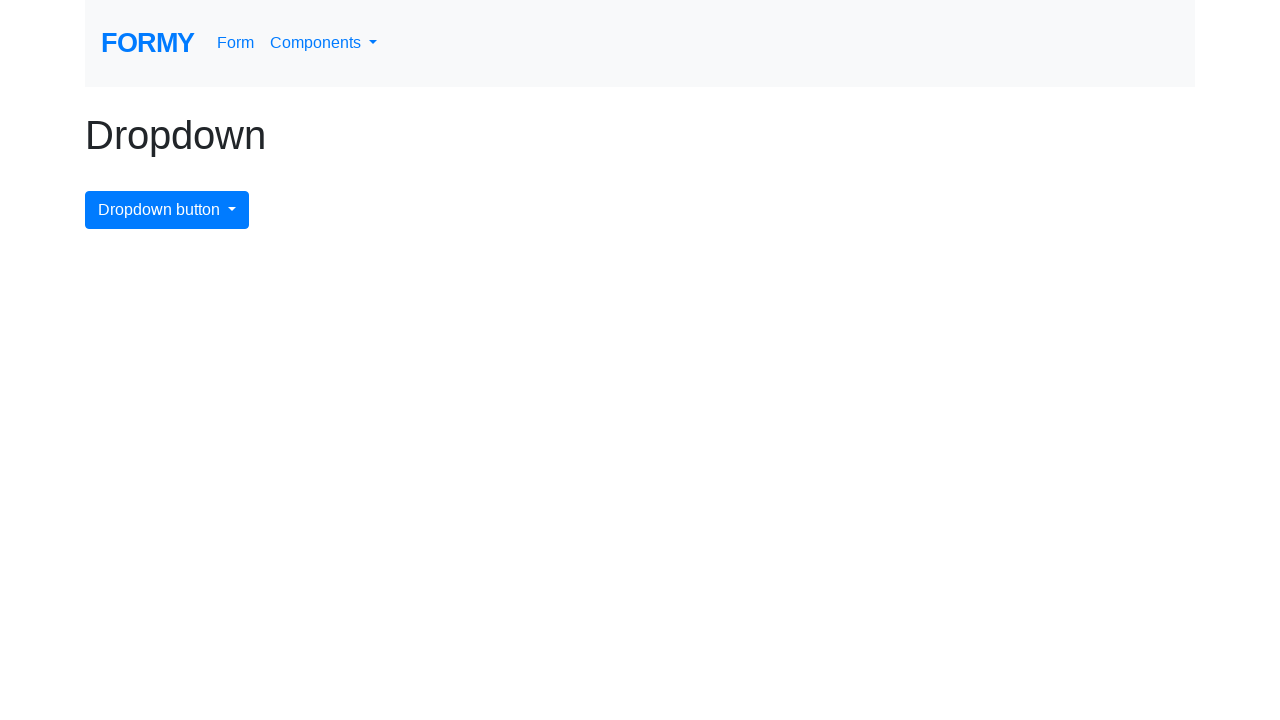

Clicked dropdown menu button to open dropdown at (167, 210) on #dropdownMenuButton
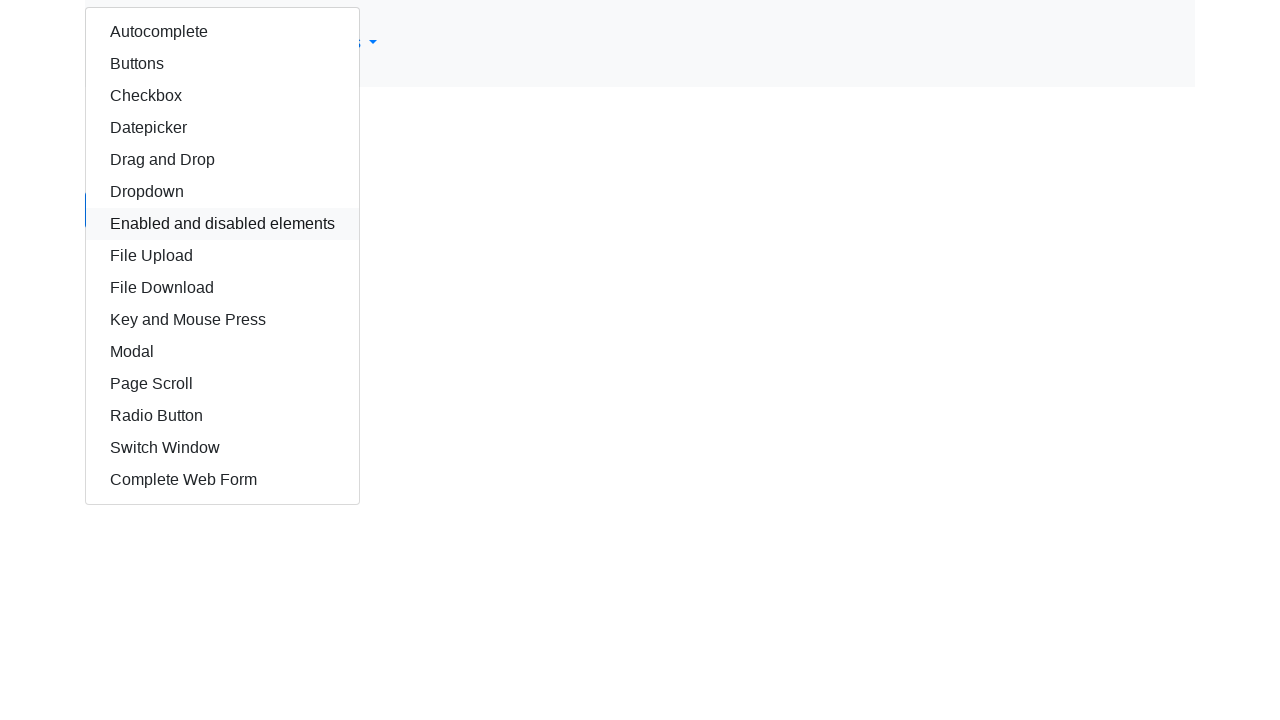

Clicked dropdown item with xpath //div/div/a[7] at (222, 224) on //div/div/a[7]
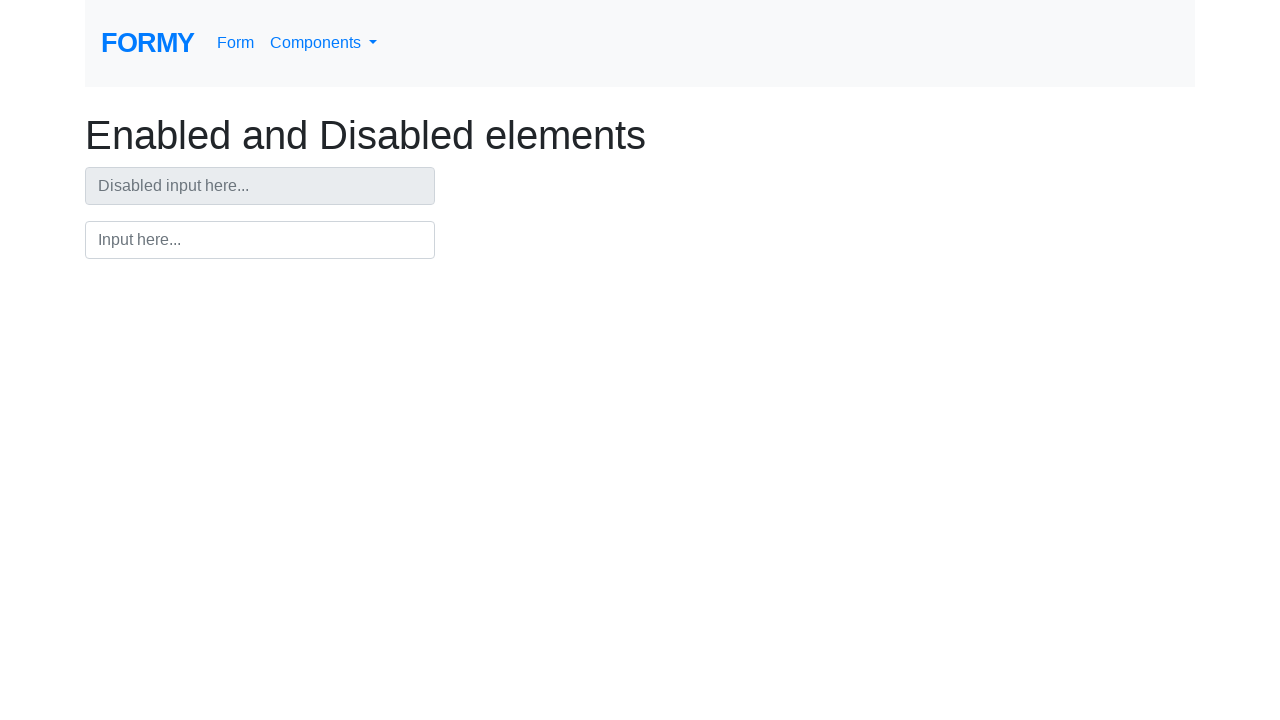

Navigated to expected URL: https://formy-project.herokuapp.com/enabled
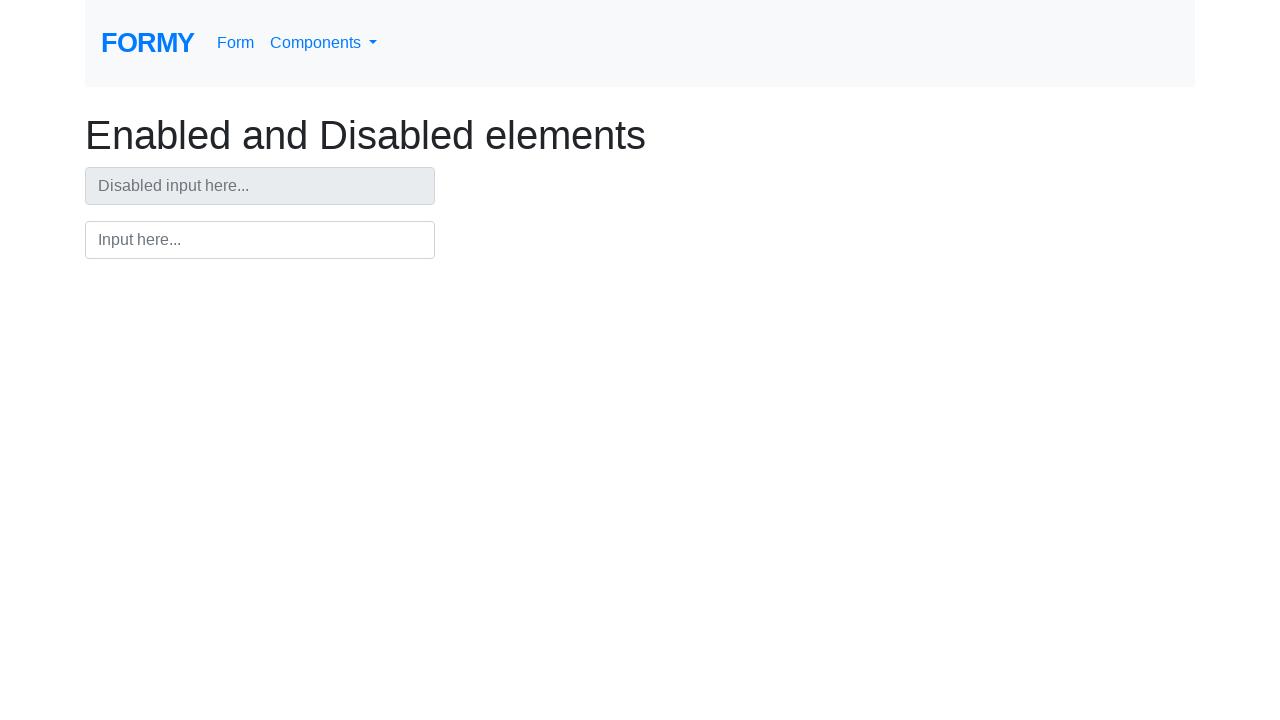

Navigated back to dropdown page
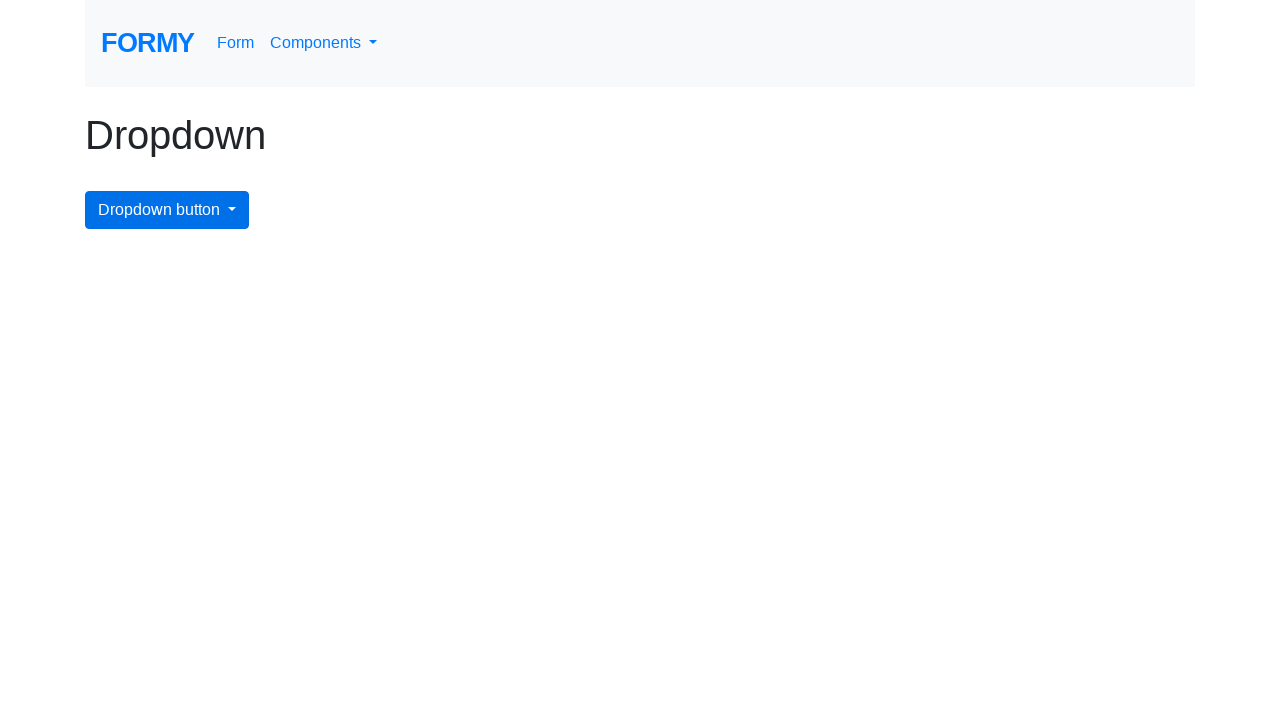

Dropdown page fully loaded (networkidle)
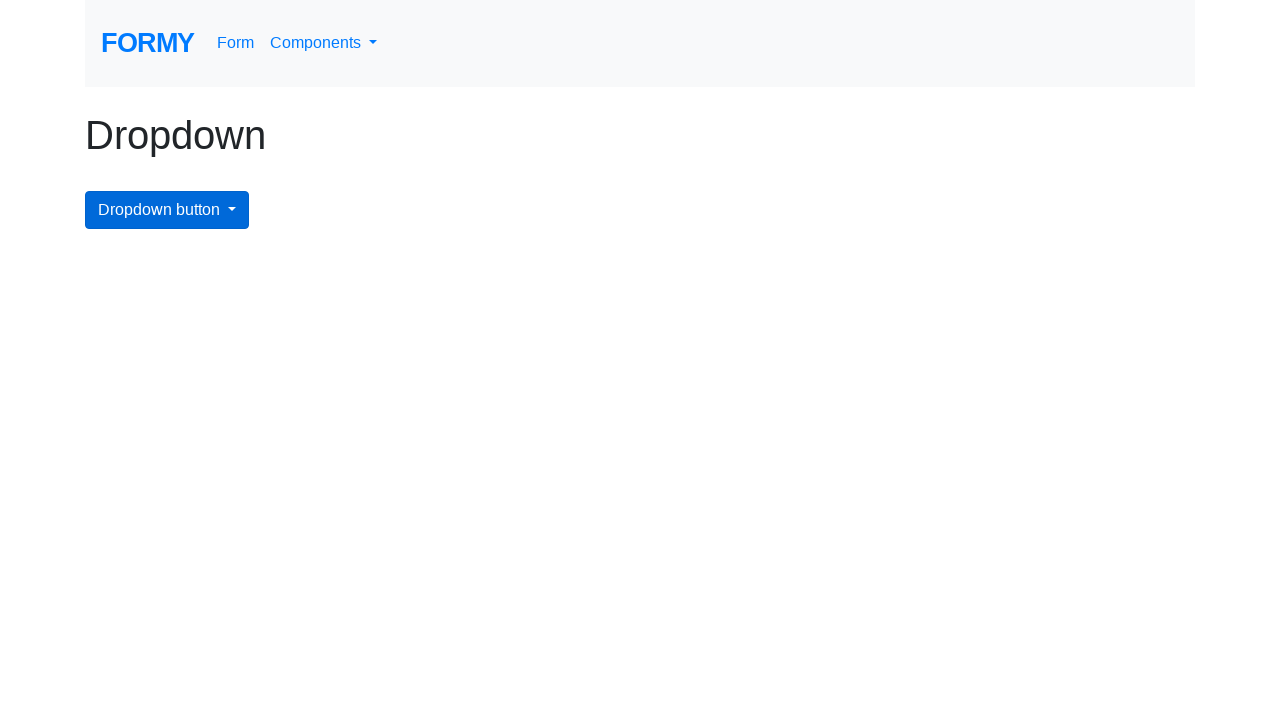

Clicked dropdown menu button to open dropdown at (167, 210) on #dropdownMenuButton
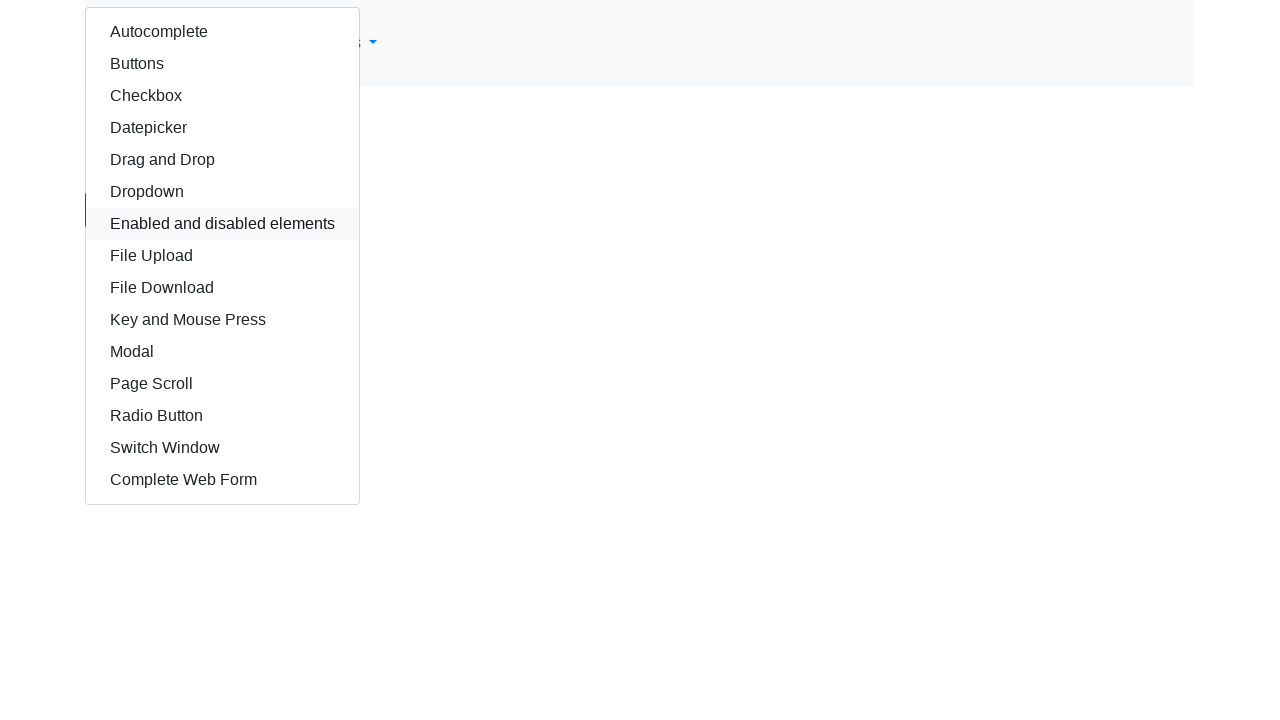

Clicked dropdown item with xpath //div/div/a[8] at (222, 256) on //div/div/a[8]
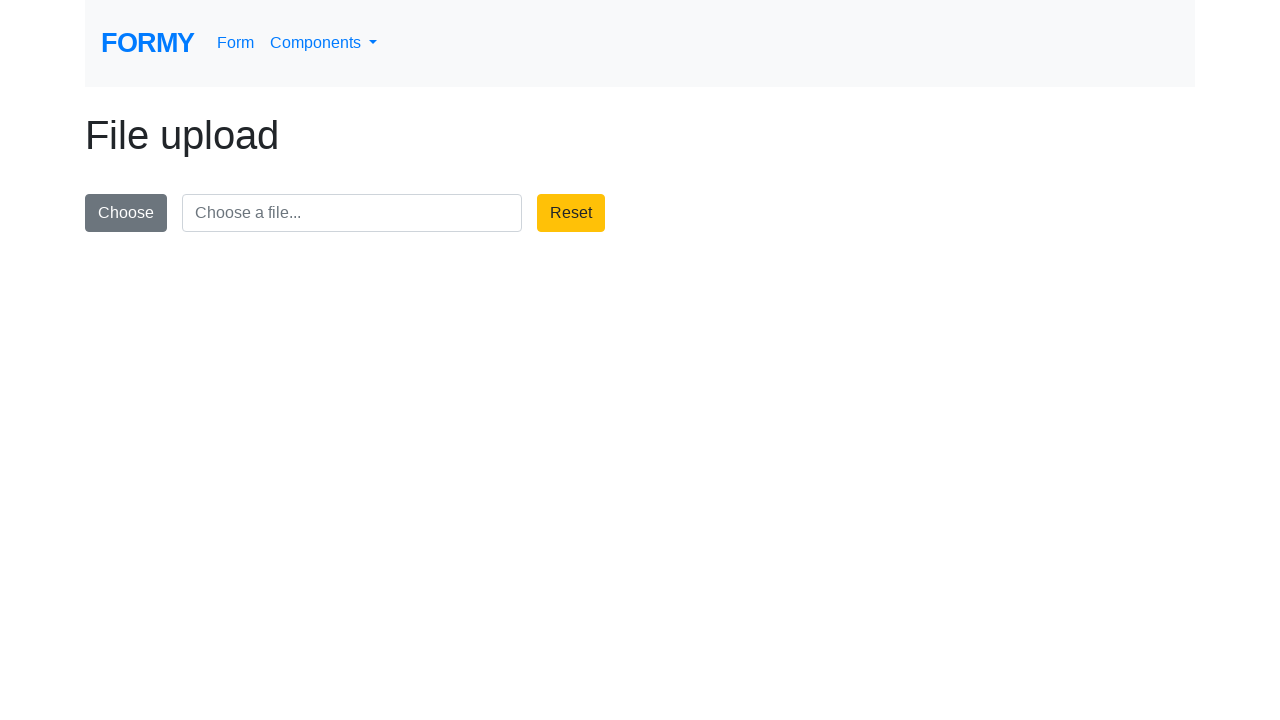

Navigated to expected URL: https://formy-project.herokuapp.com/fileupload
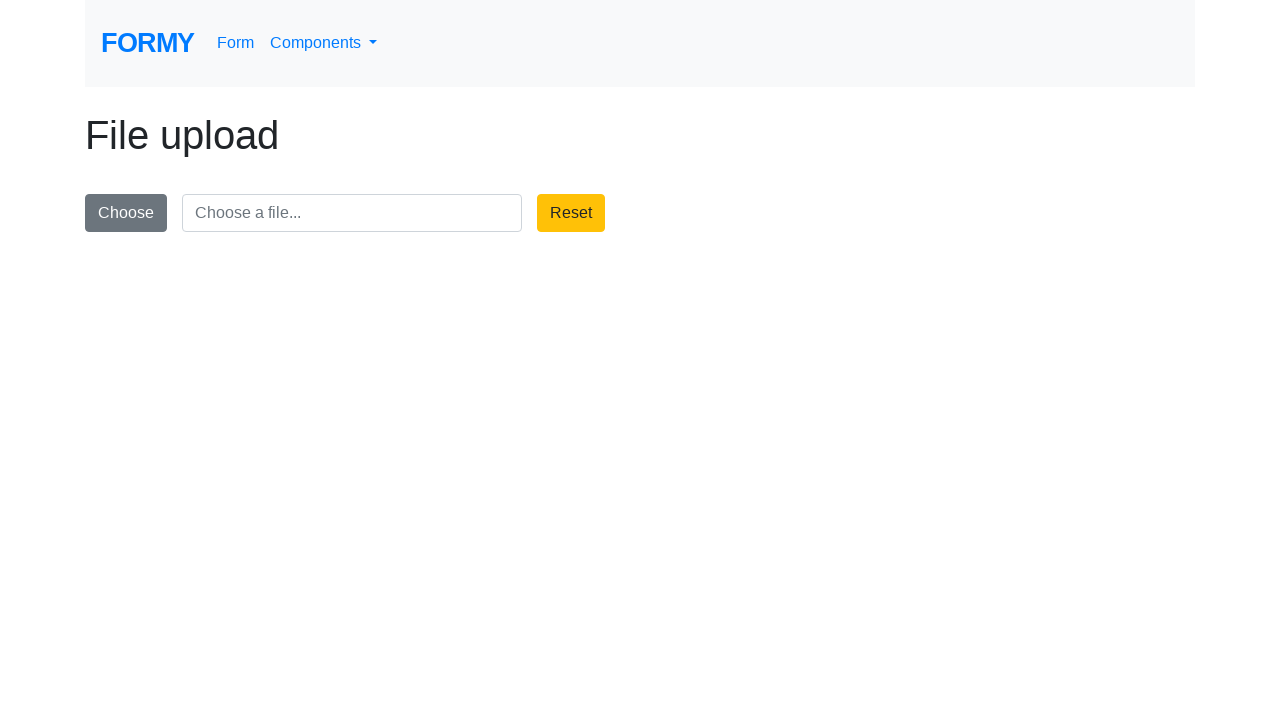

Navigated back to dropdown page
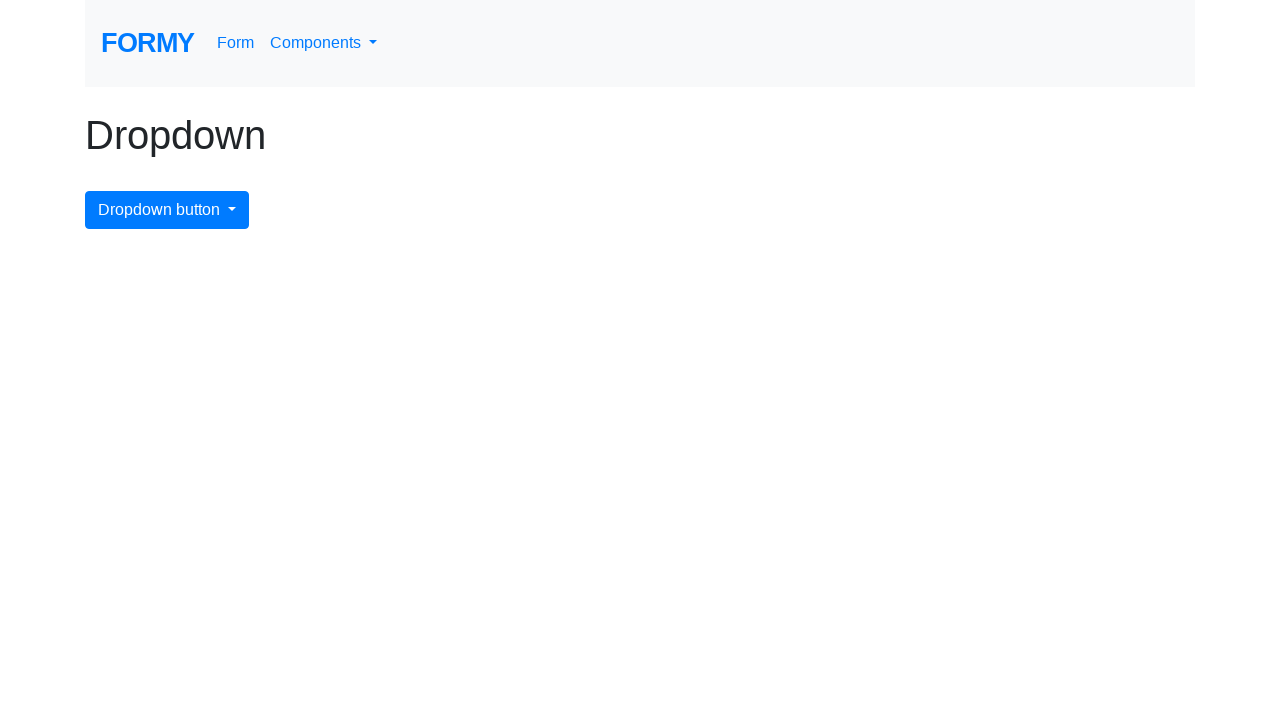

Dropdown page fully loaded (networkidle)
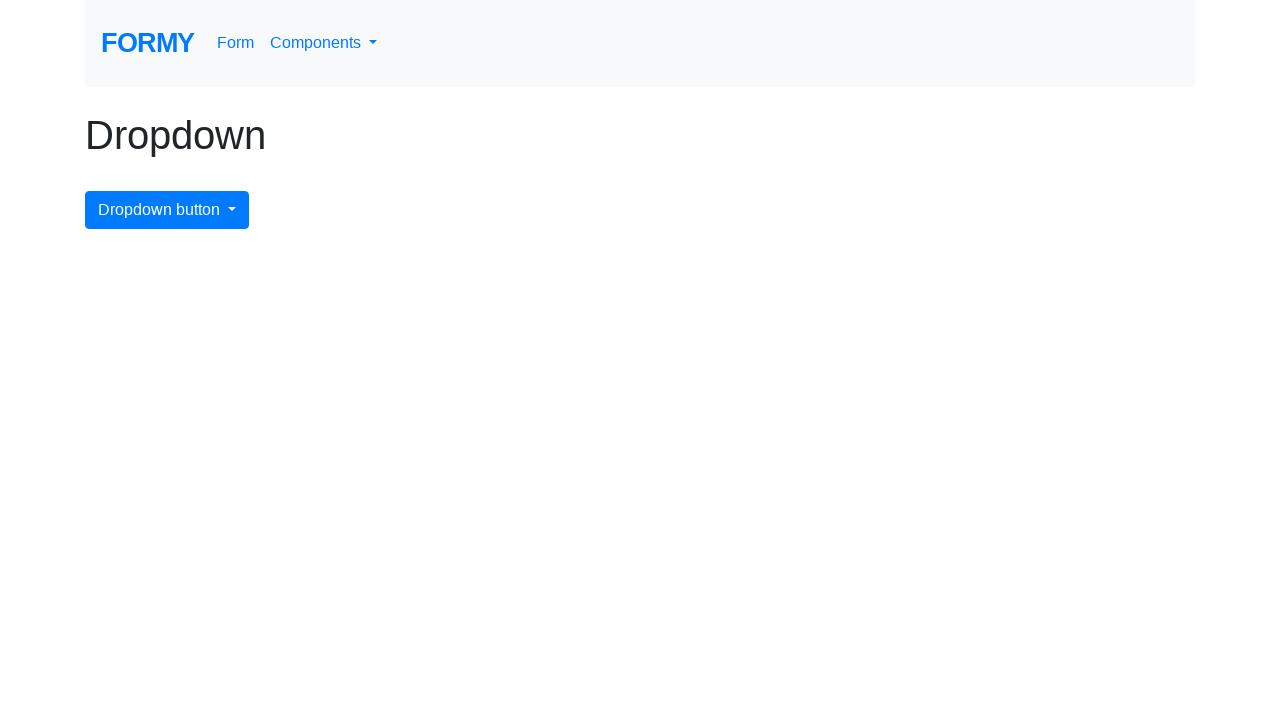

Clicked dropdown menu button to open dropdown at (167, 210) on #dropdownMenuButton
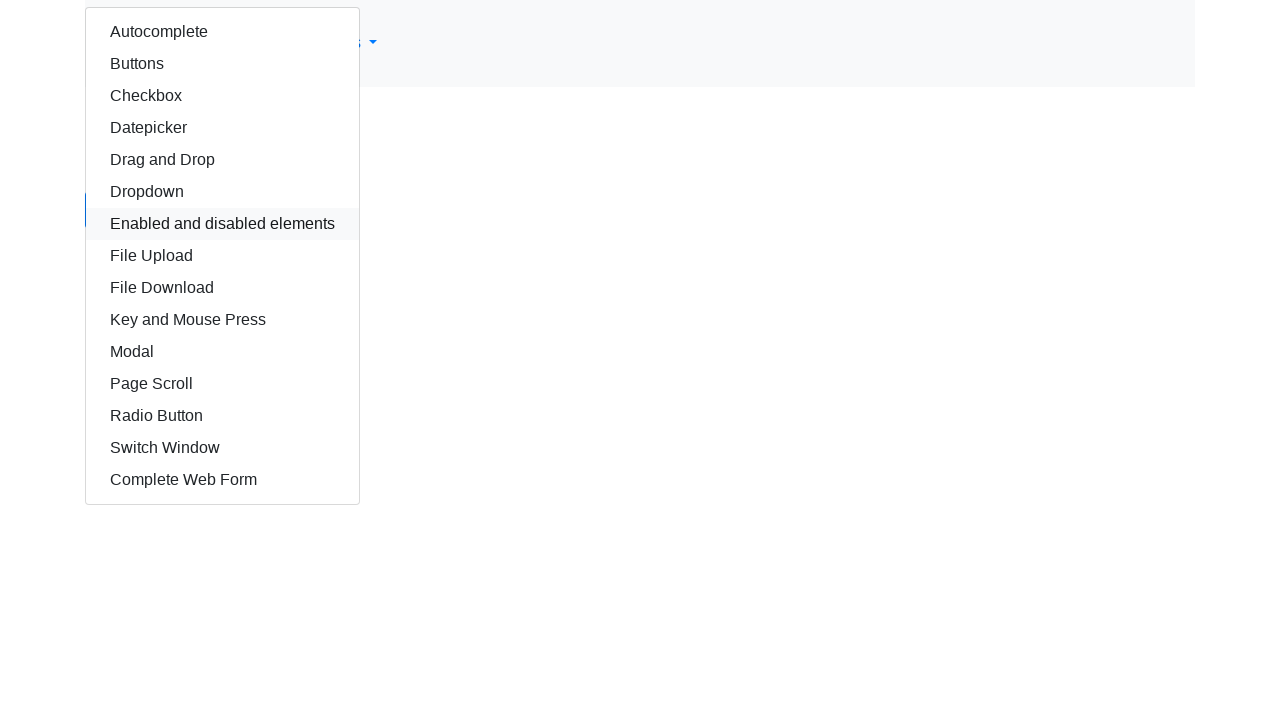

Clicked dropdown item with xpath //div/div/a[9] at (222, 288) on //div/div/a[9]
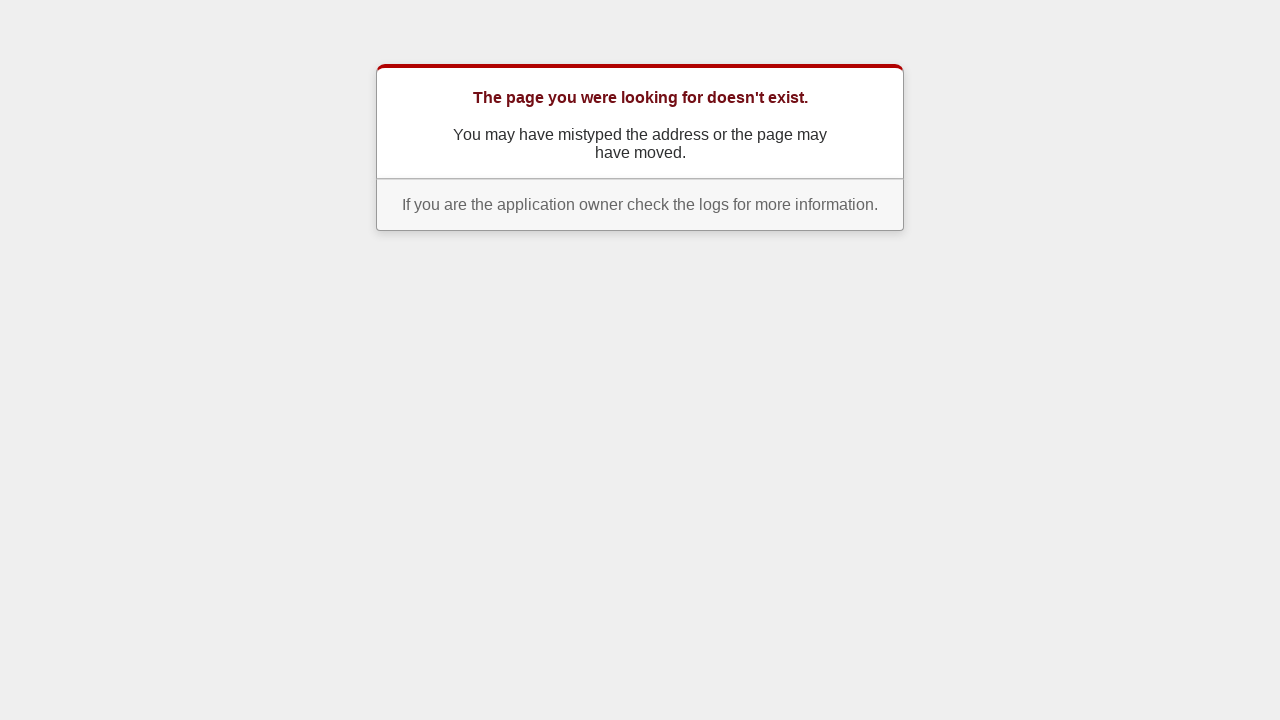

Navigated to expected URL: https://formy-project.herokuapp.com/filedownload
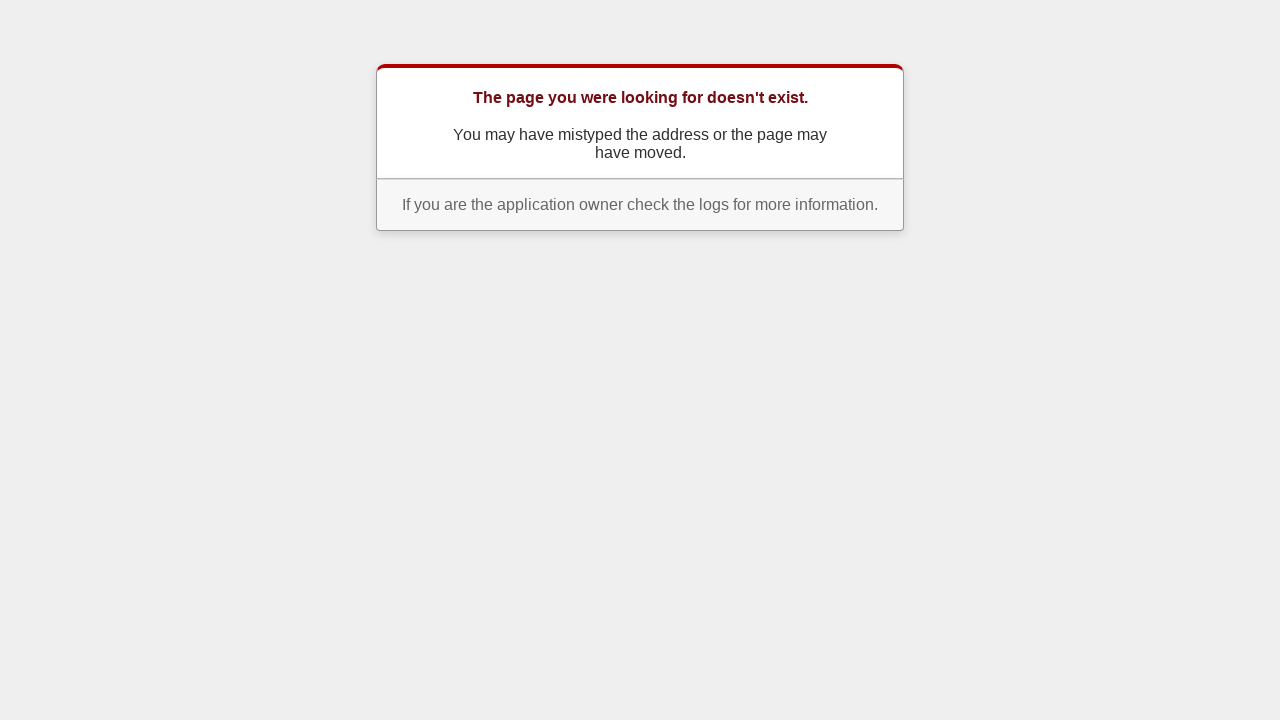

Navigated back to dropdown page
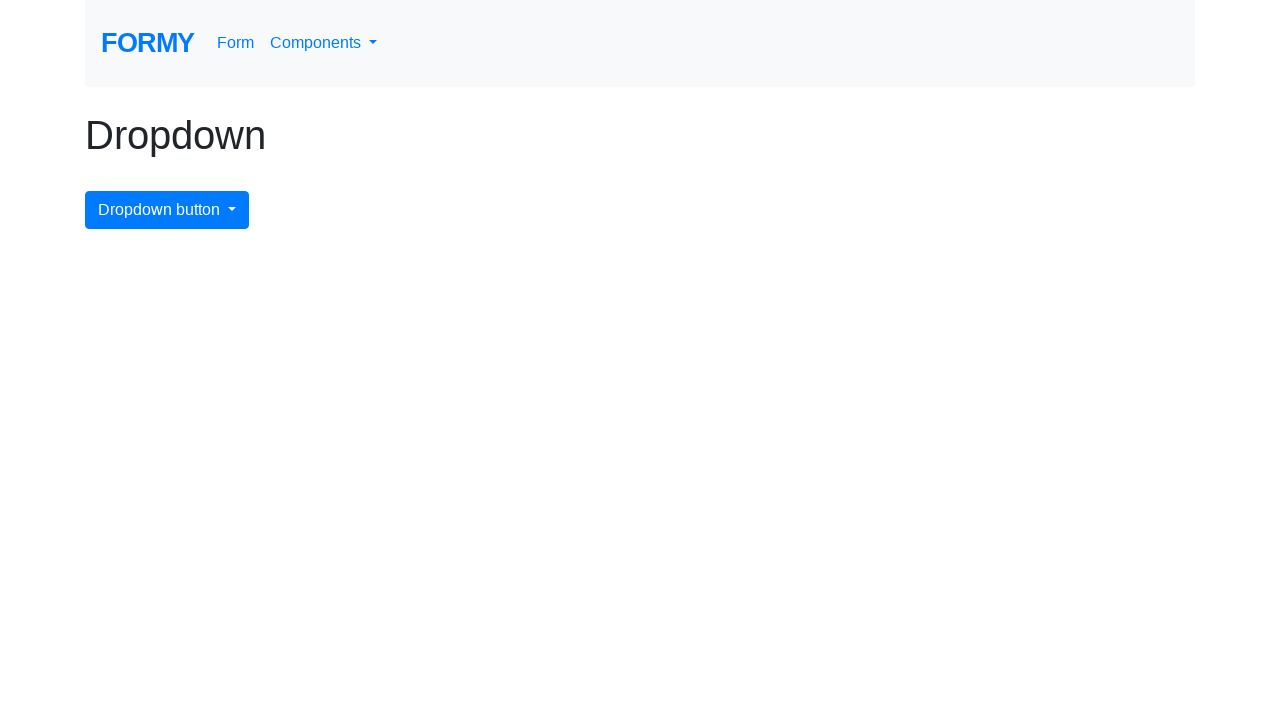

Dropdown page fully loaded (networkidle)
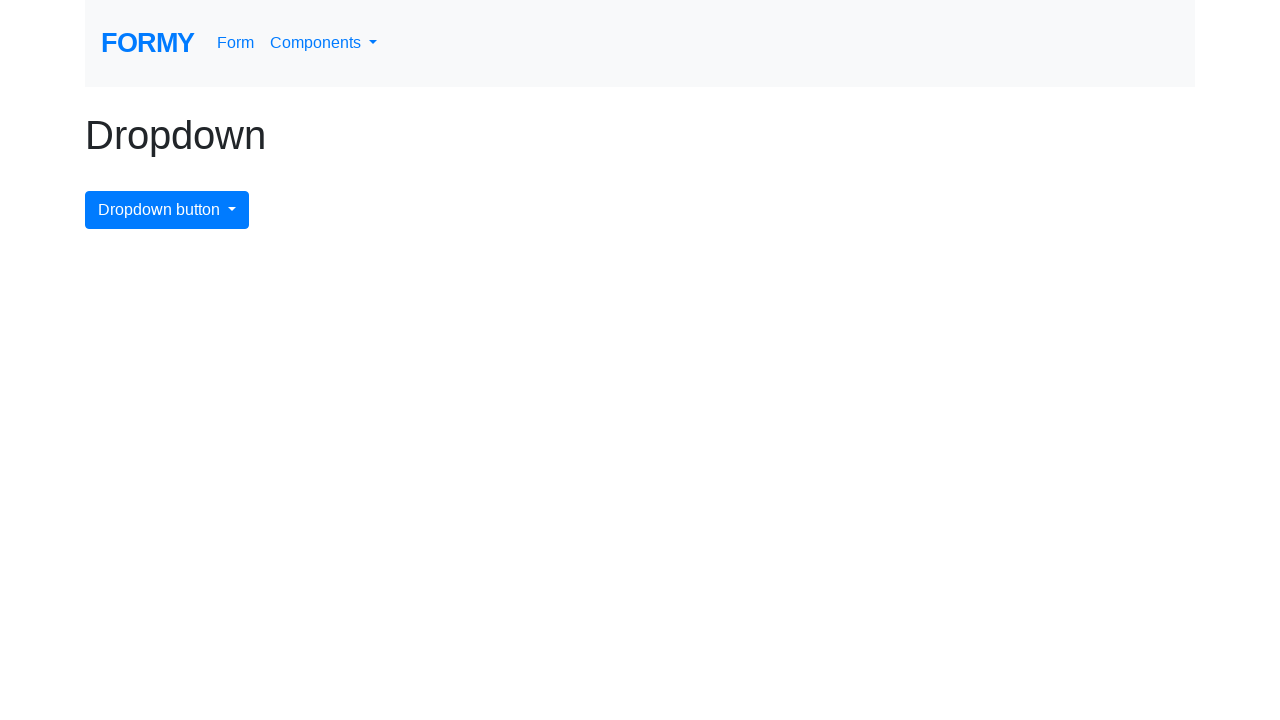

Clicked dropdown menu button to open dropdown at (167, 210) on #dropdownMenuButton
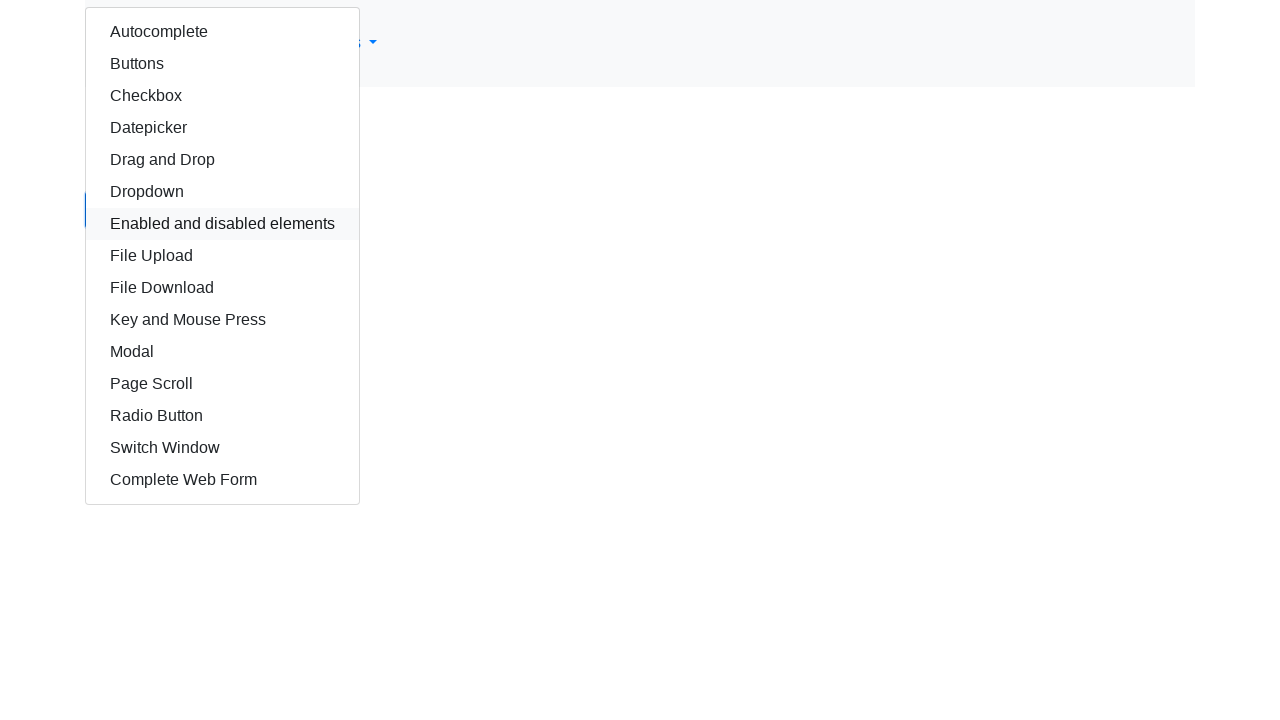

Clicked dropdown item with xpath //div/div/a[10] at (222, 320) on //div/div/a[10]
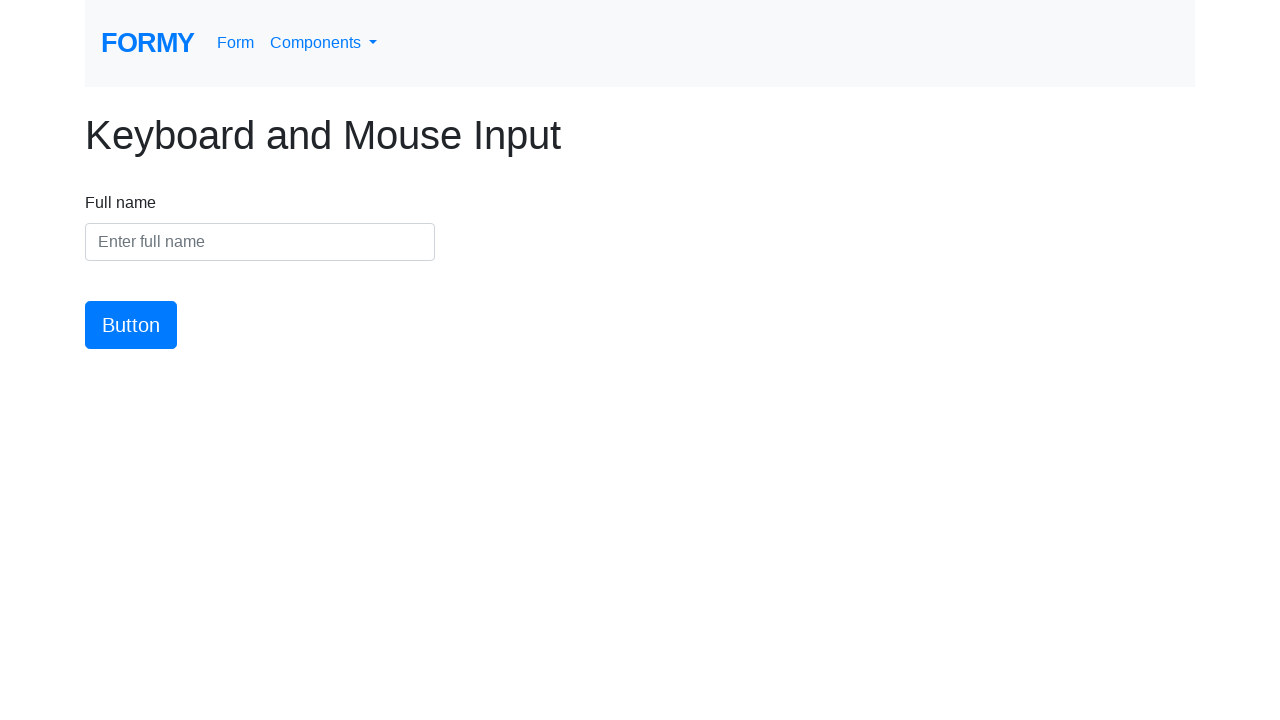

Navigated to expected URL: https://formy-project.herokuapp.com/keypress
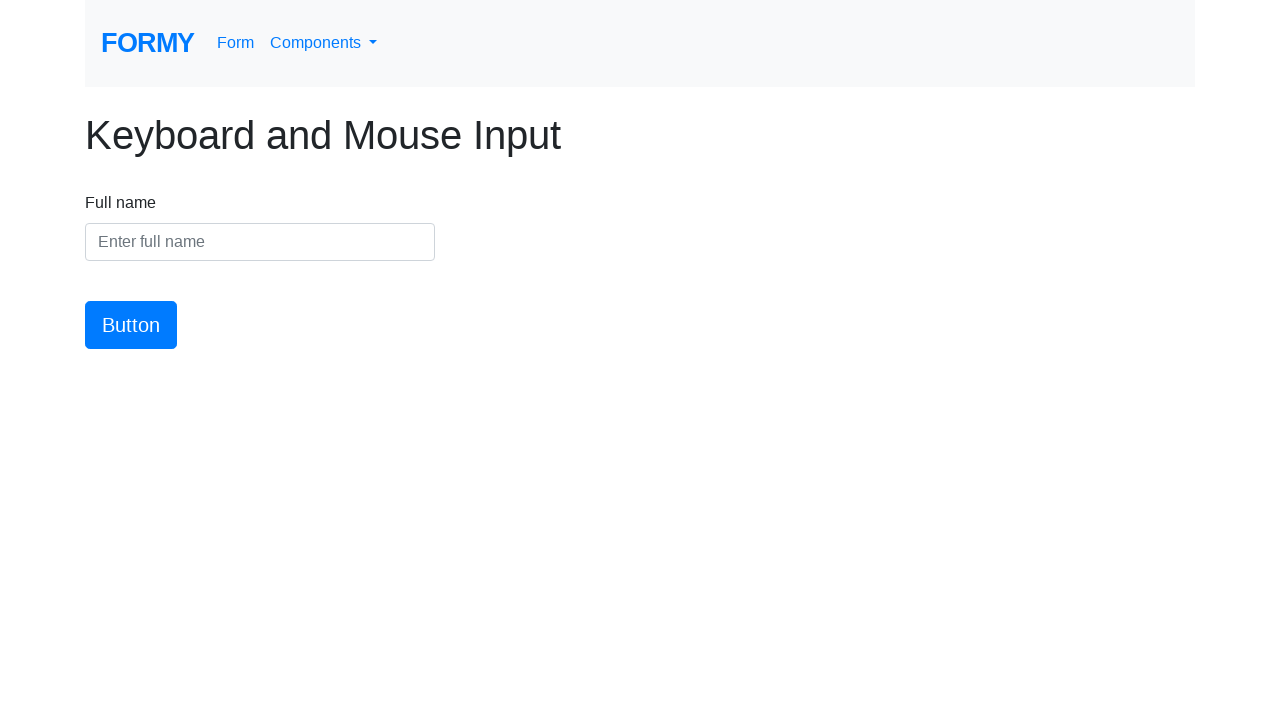

Navigated back to dropdown page
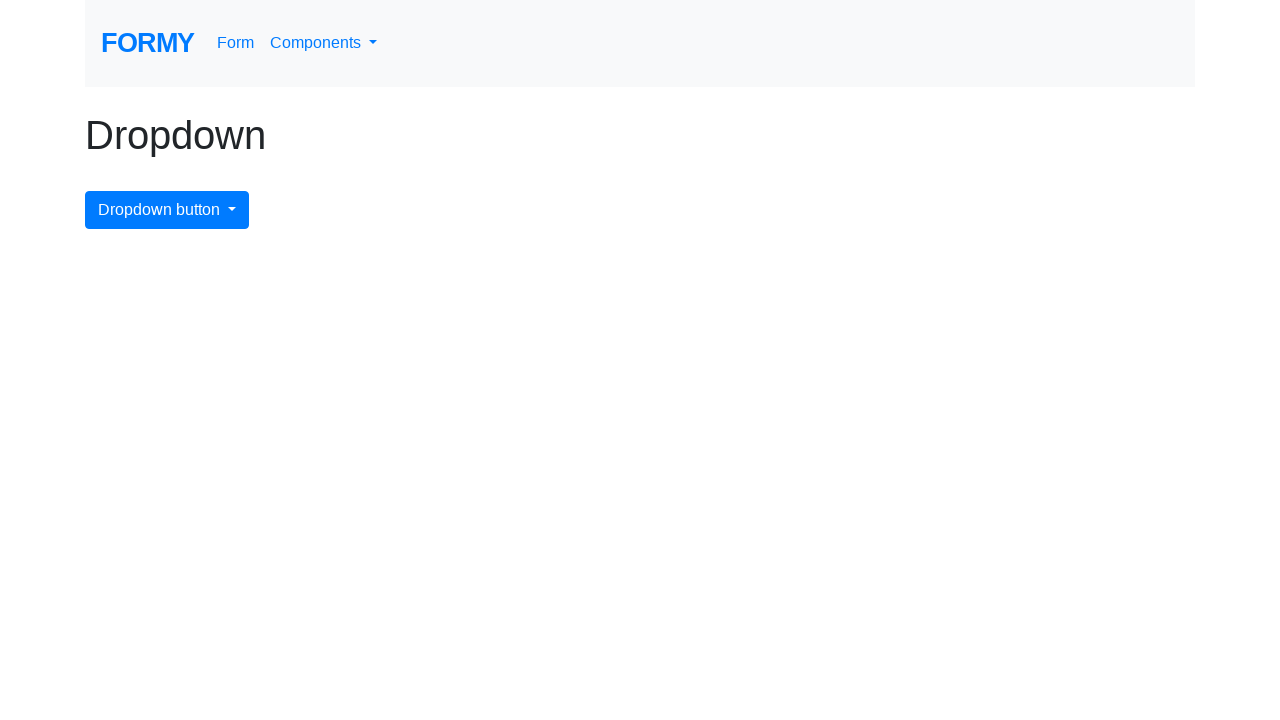

Dropdown page fully loaded (networkidle)
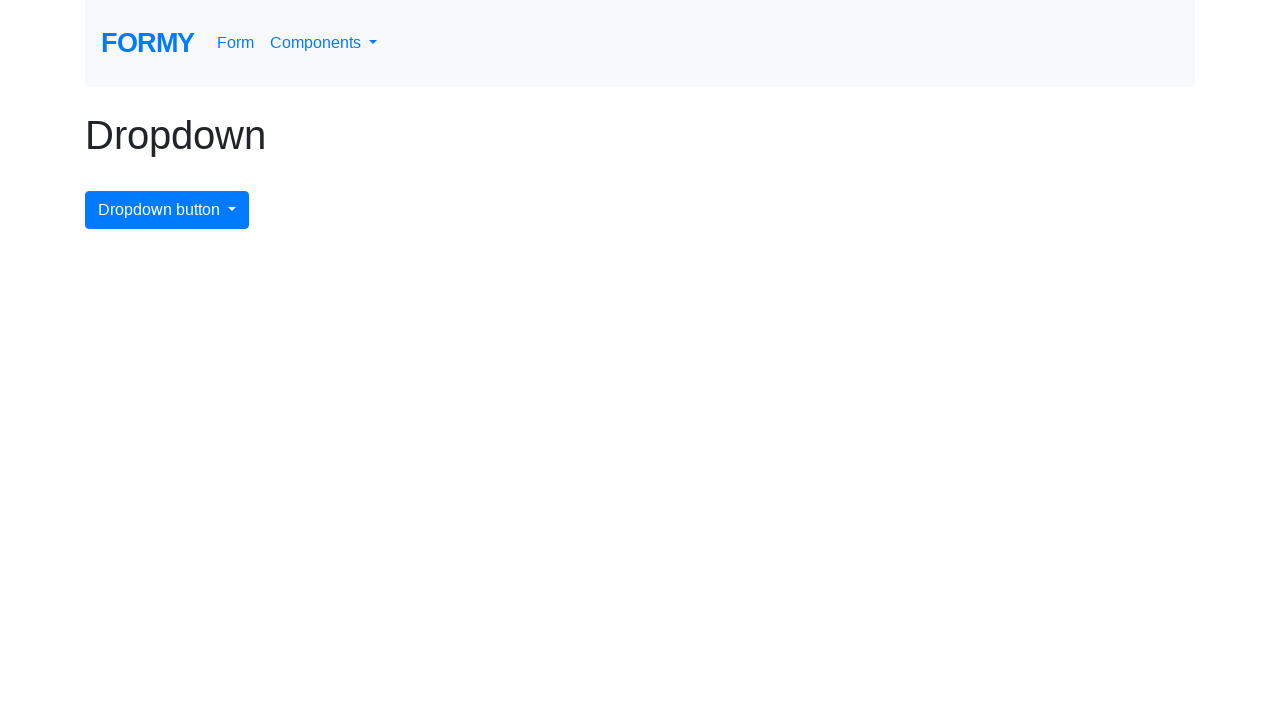

Clicked dropdown menu button to open dropdown at (167, 210) on #dropdownMenuButton
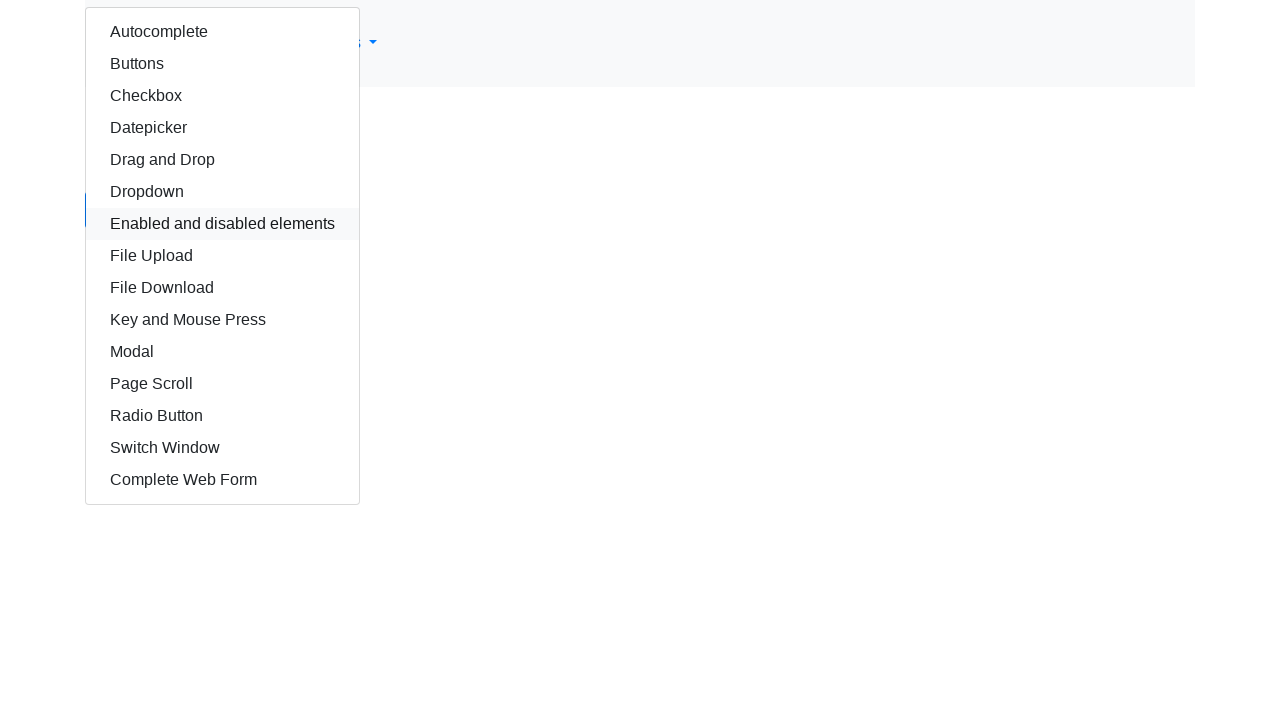

Clicked dropdown item with xpath //div/div/a[11] at (222, 352) on //div/div/a[11]
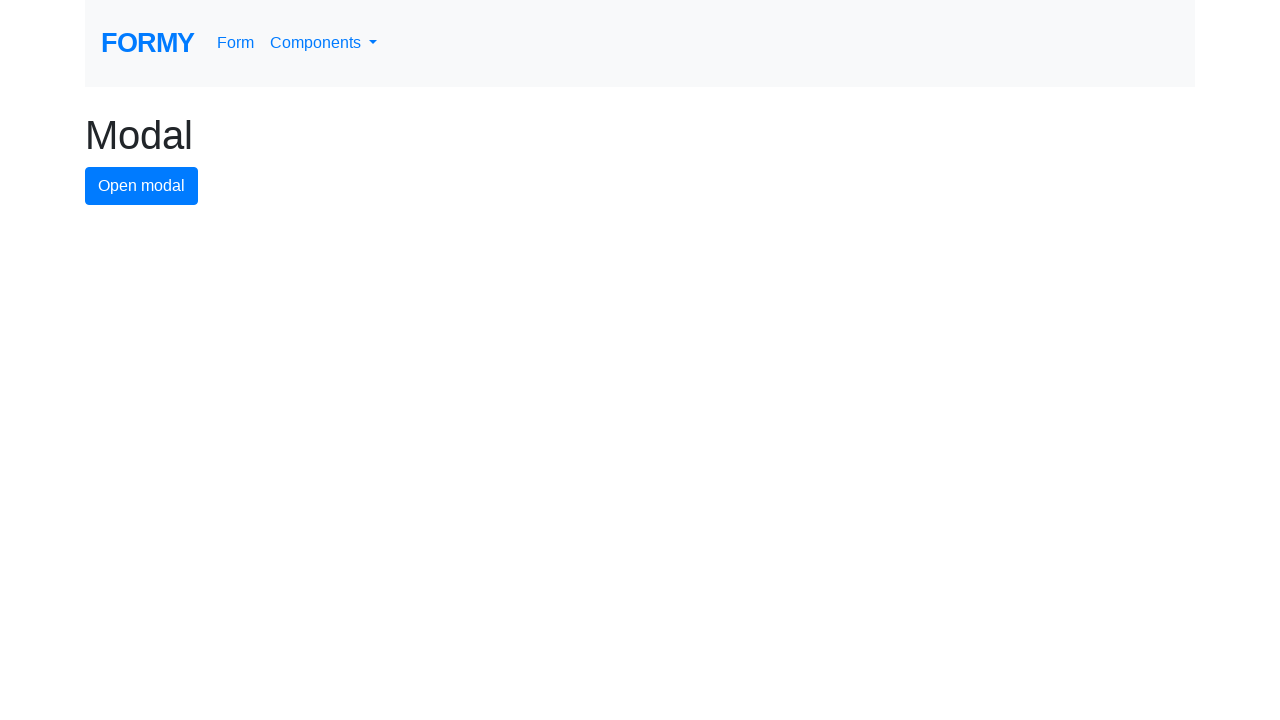

Navigated to expected URL: https://formy-project.herokuapp.com/modal
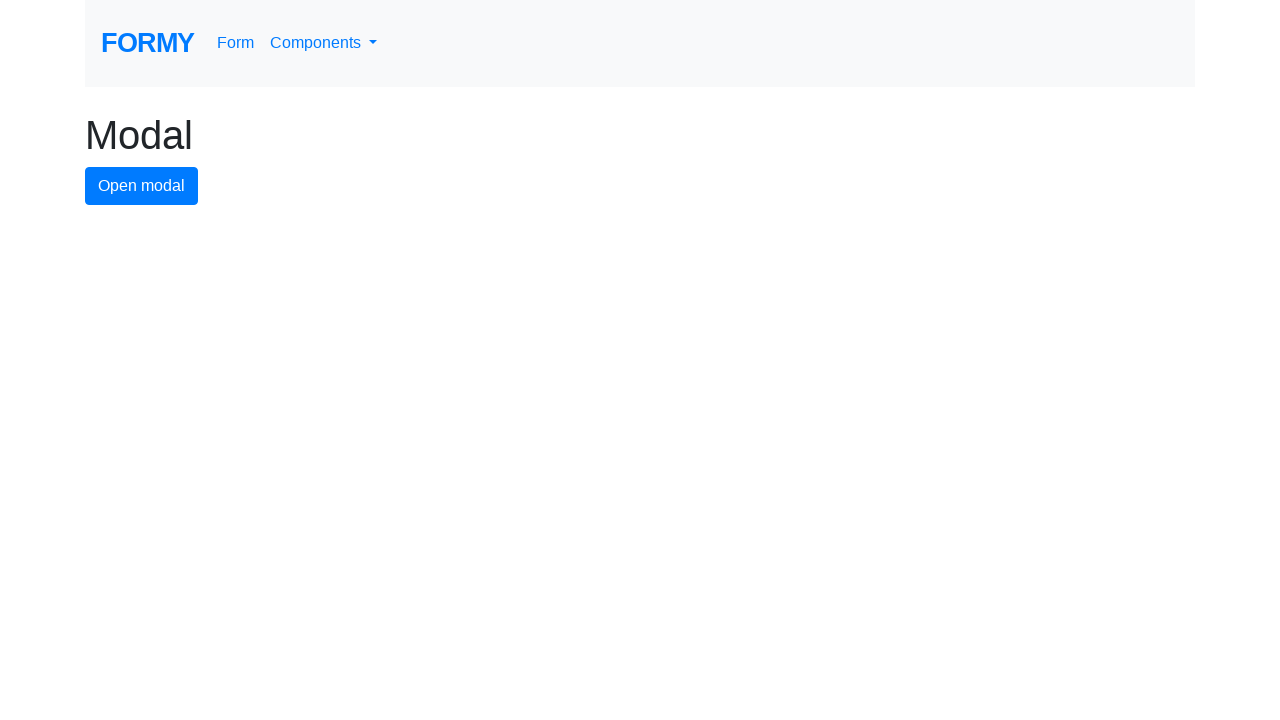

Navigated back to dropdown page
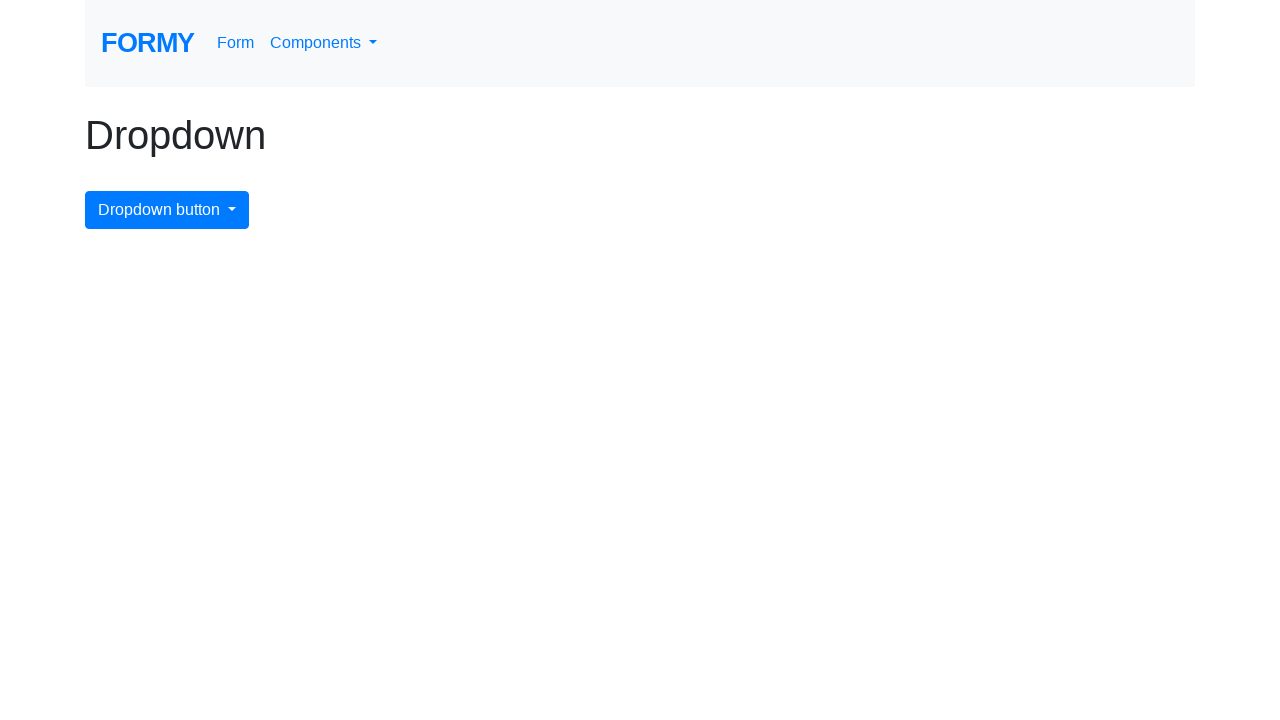

Dropdown page fully loaded (networkidle)
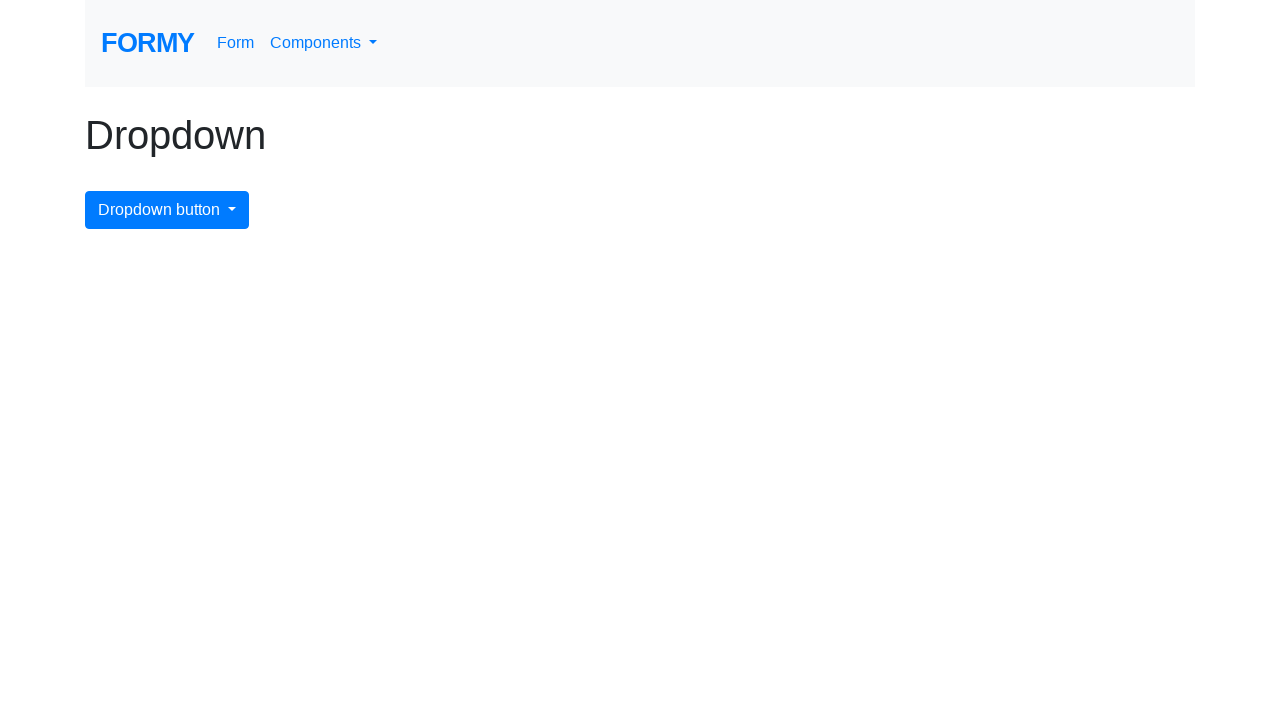

Clicked dropdown menu button to open dropdown at (167, 210) on #dropdownMenuButton
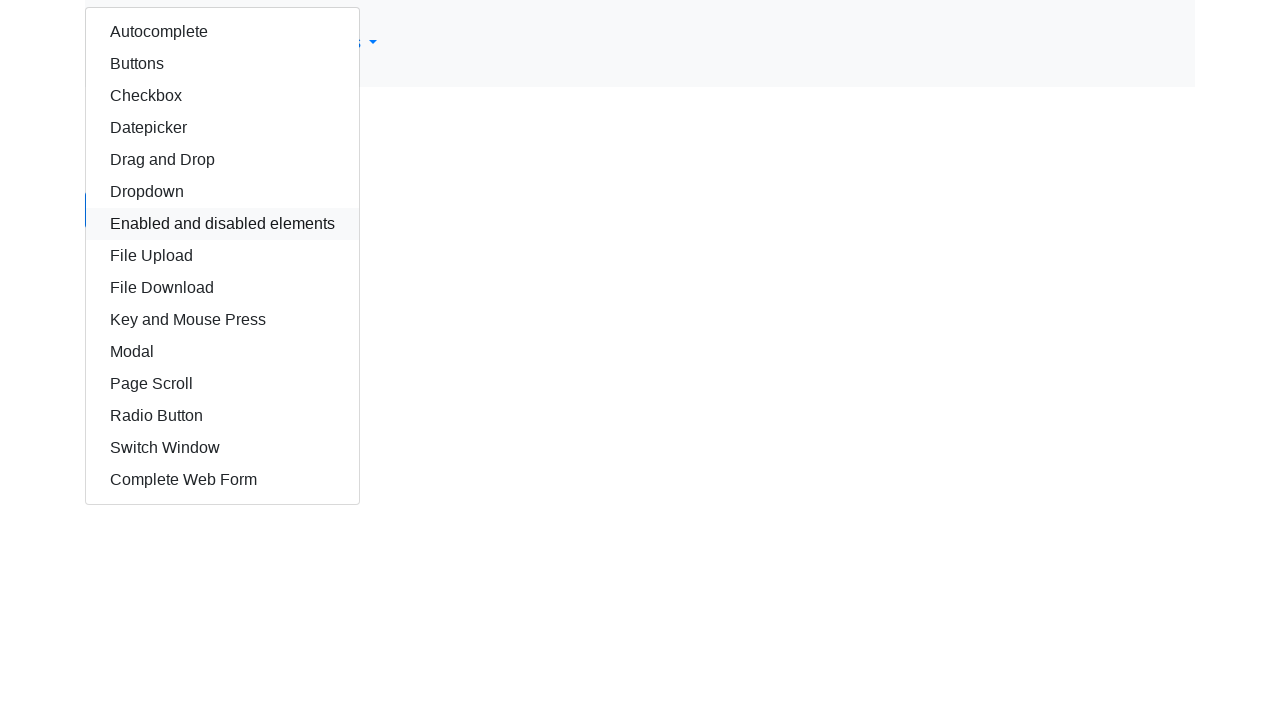

Clicked dropdown item with xpath //div/div/a[12] at (222, 384) on //div/div/a[12]
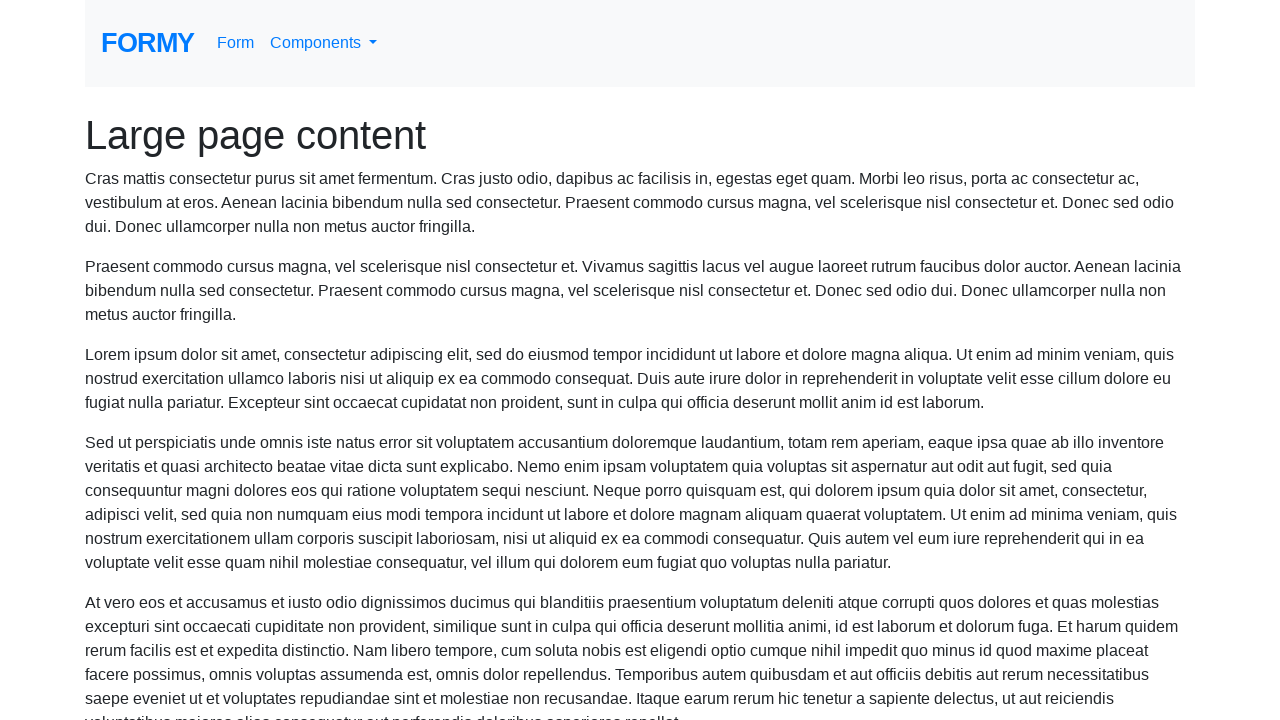

Navigated to expected URL: https://formy-project.herokuapp.com/scroll
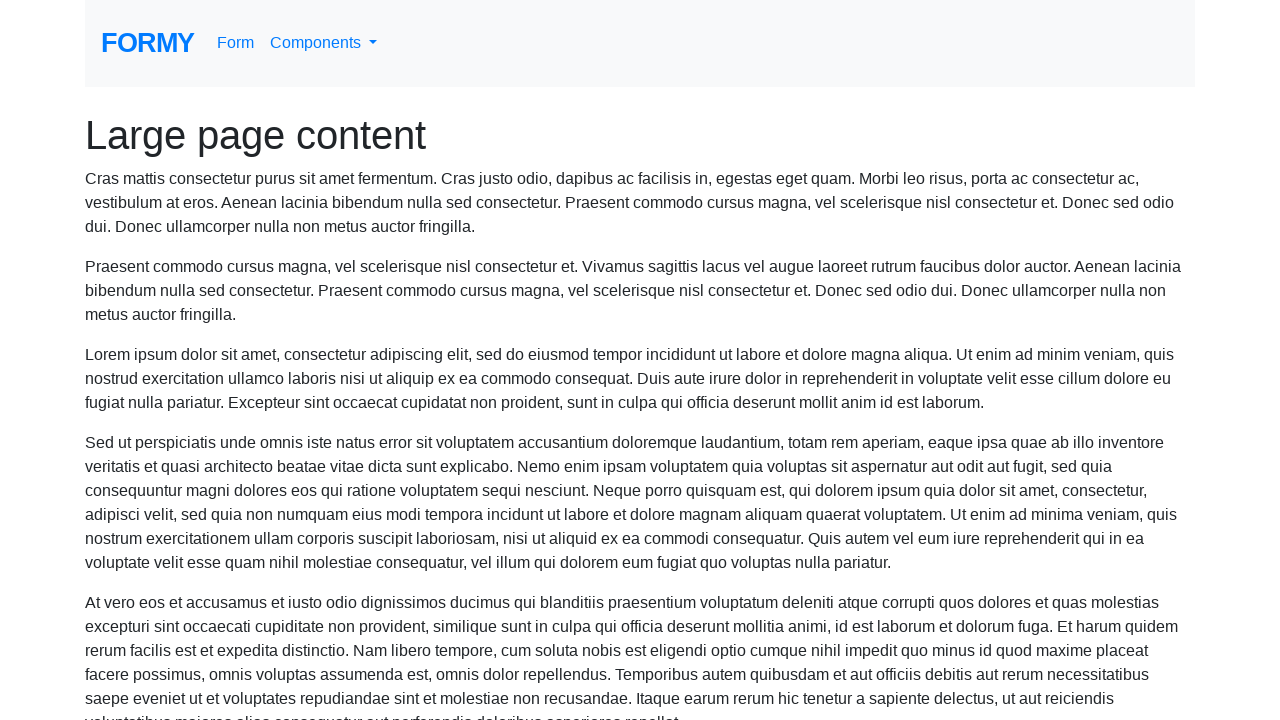

Navigated back to dropdown page
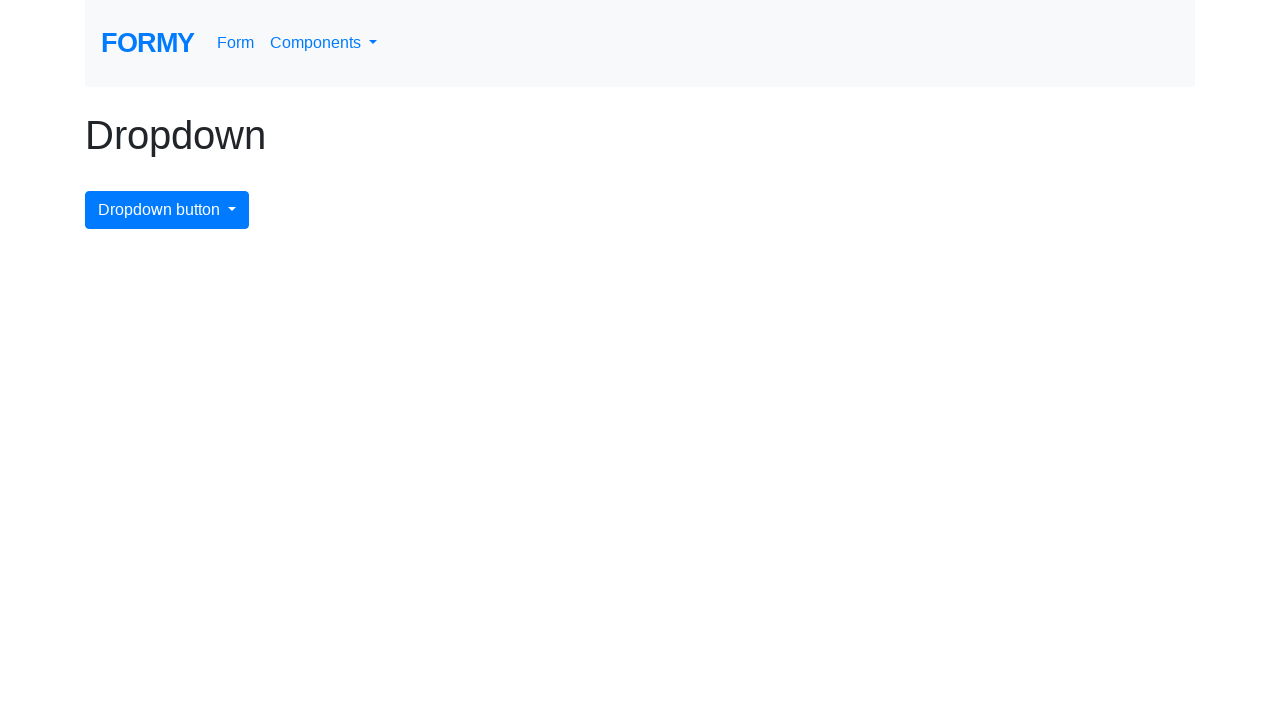

Dropdown page fully loaded (networkidle)
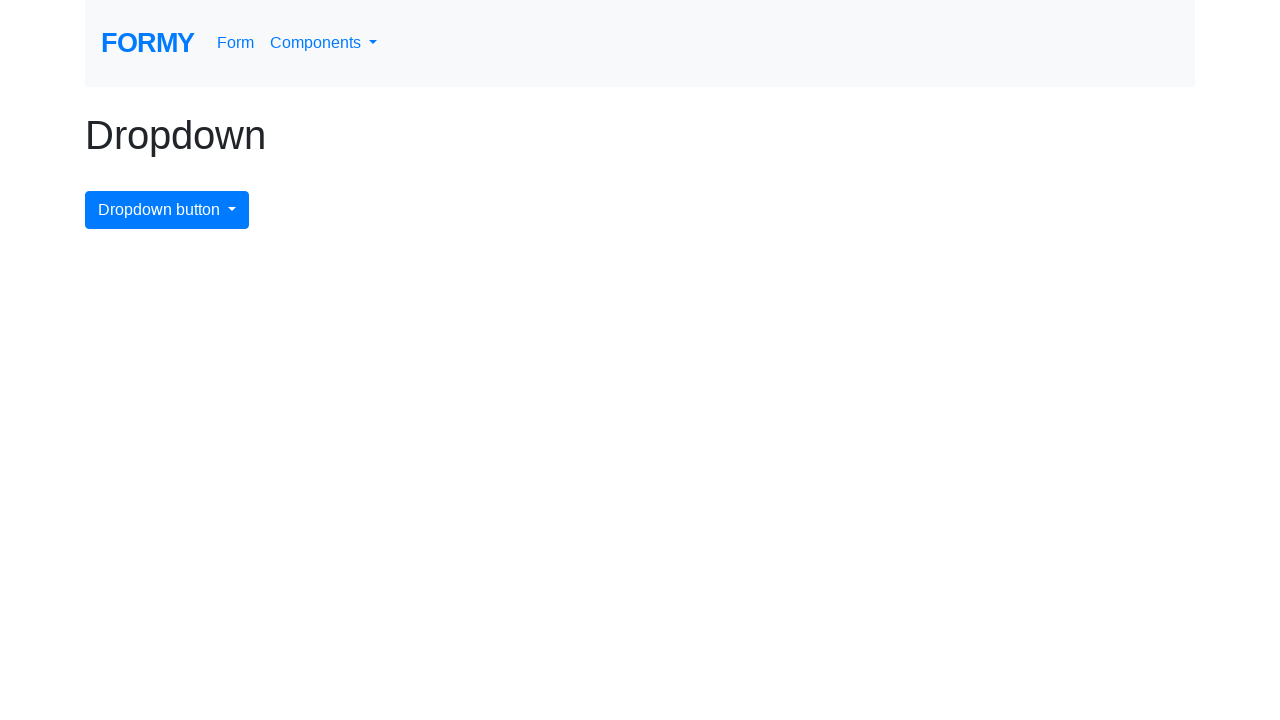

Clicked dropdown menu button to open dropdown at (167, 210) on #dropdownMenuButton
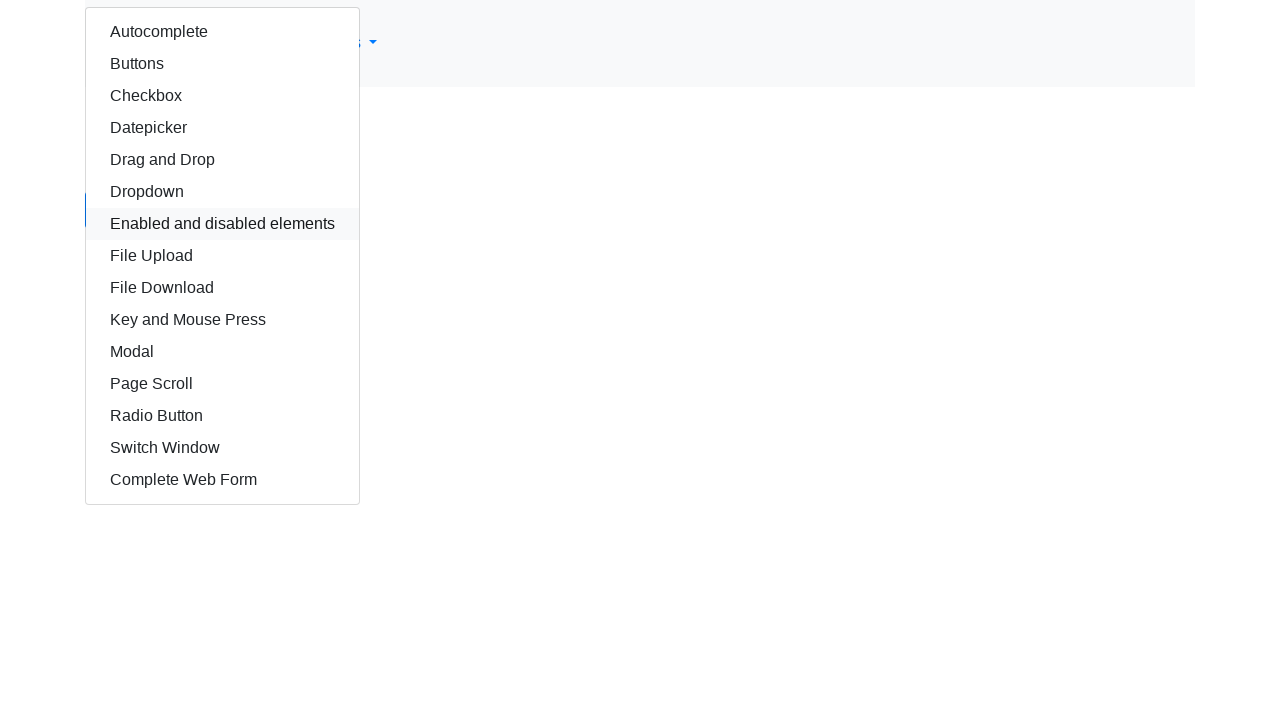

Clicked dropdown item with xpath //div/div/a[13] at (222, 416) on //div/div/a[13]
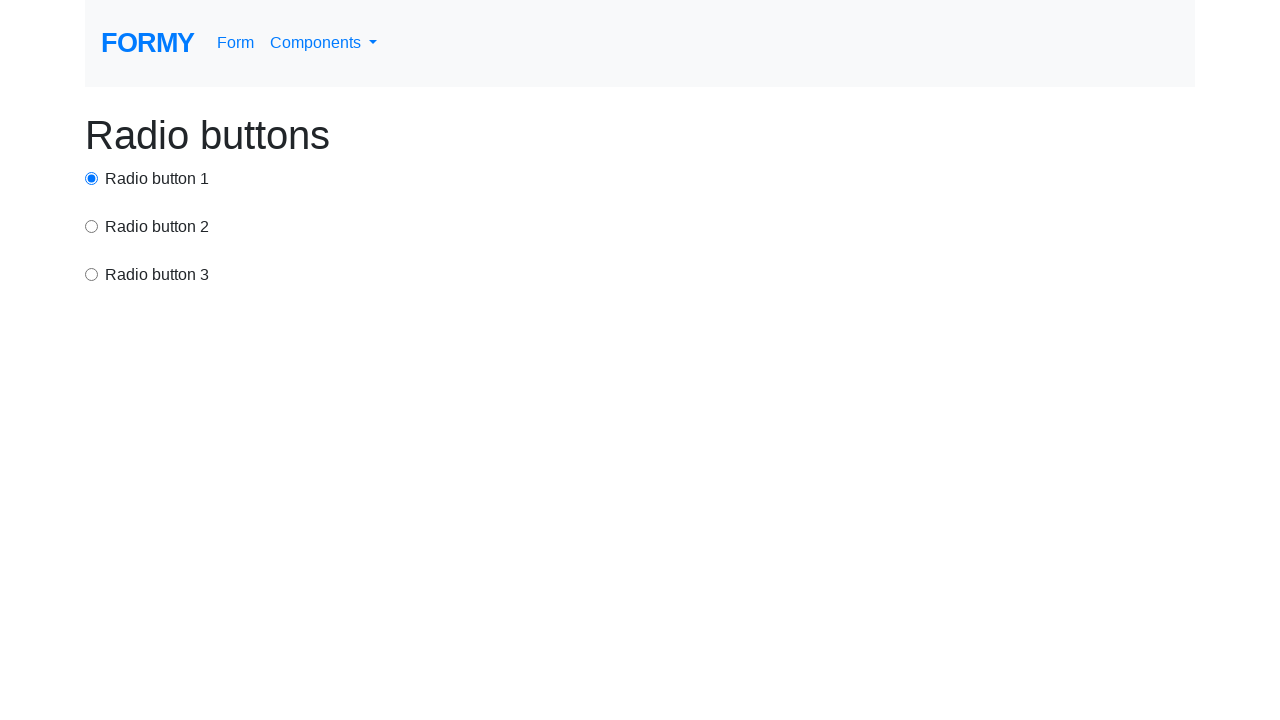

Navigated to expected URL: https://formy-project.herokuapp.com/radiobutton
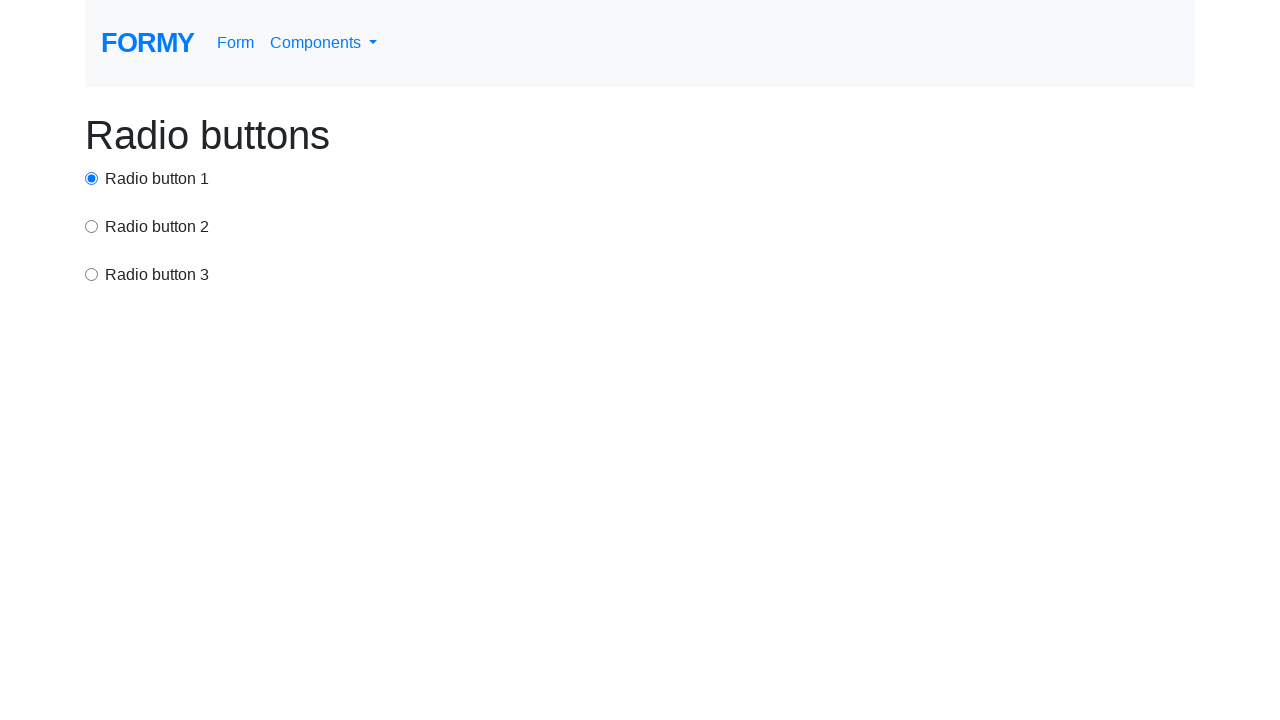

Navigated back to dropdown page
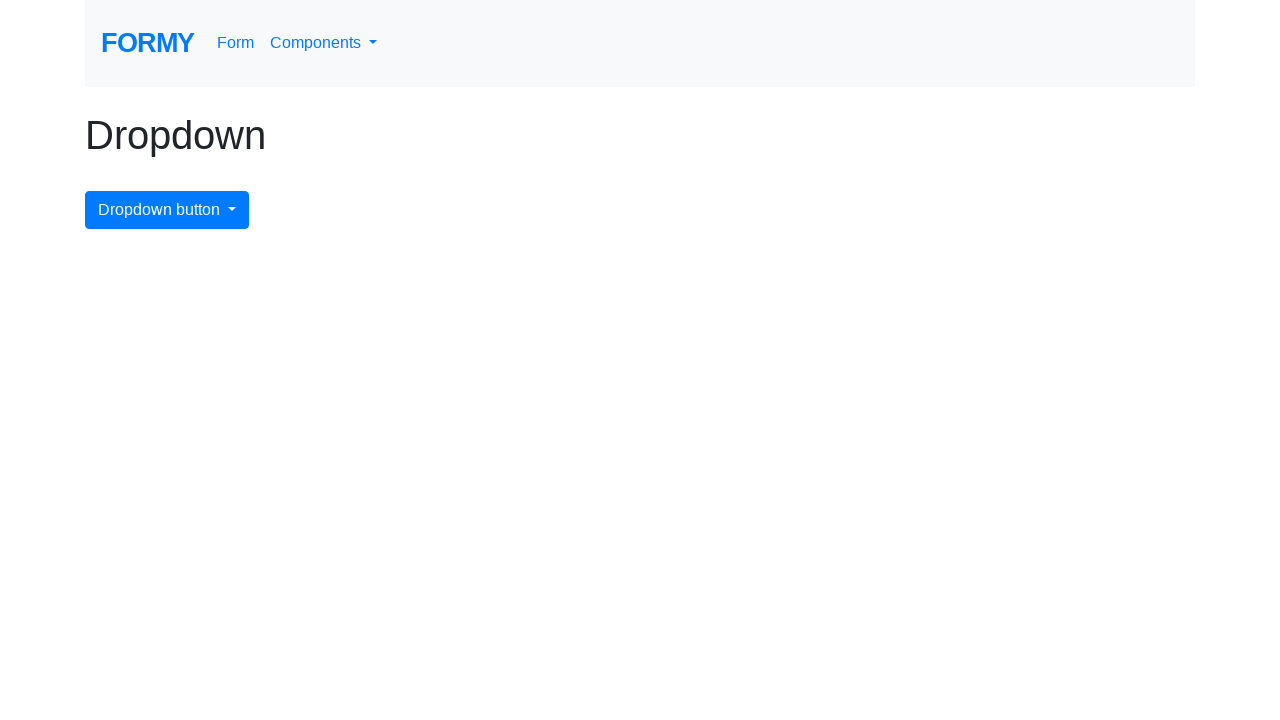

Dropdown page fully loaded (networkidle)
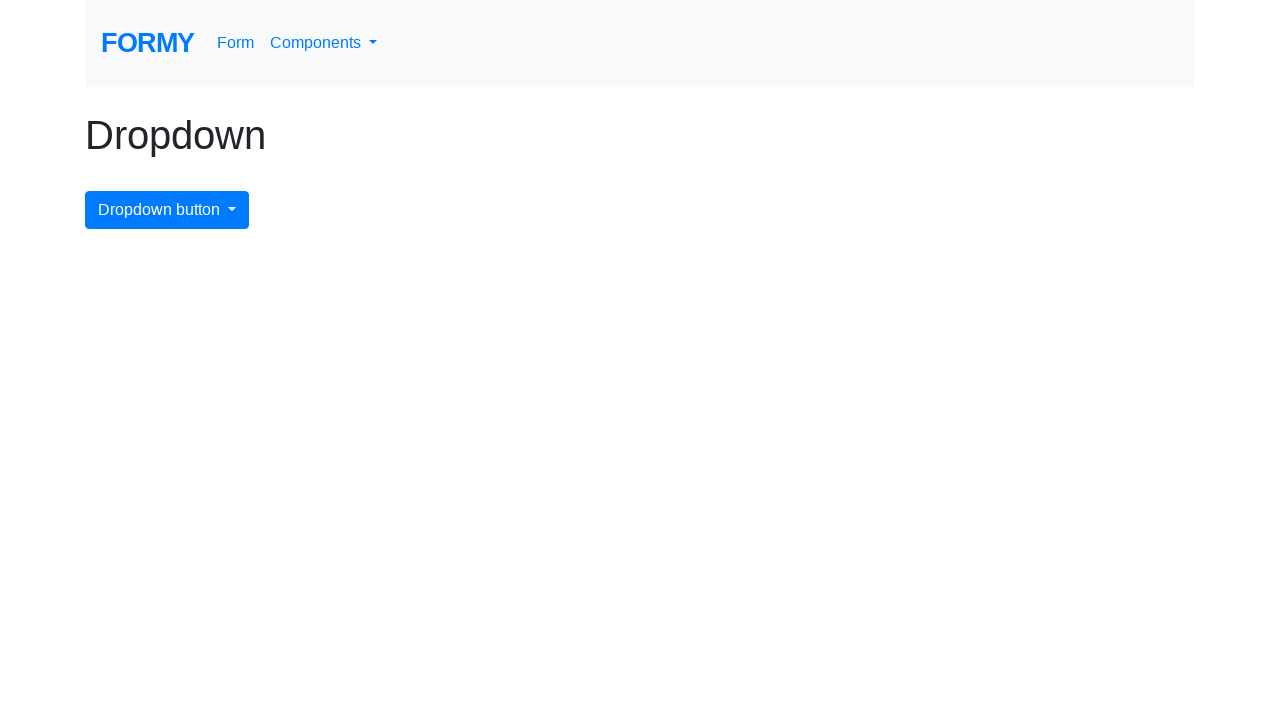

Clicked dropdown menu button to open dropdown at (167, 210) on #dropdownMenuButton
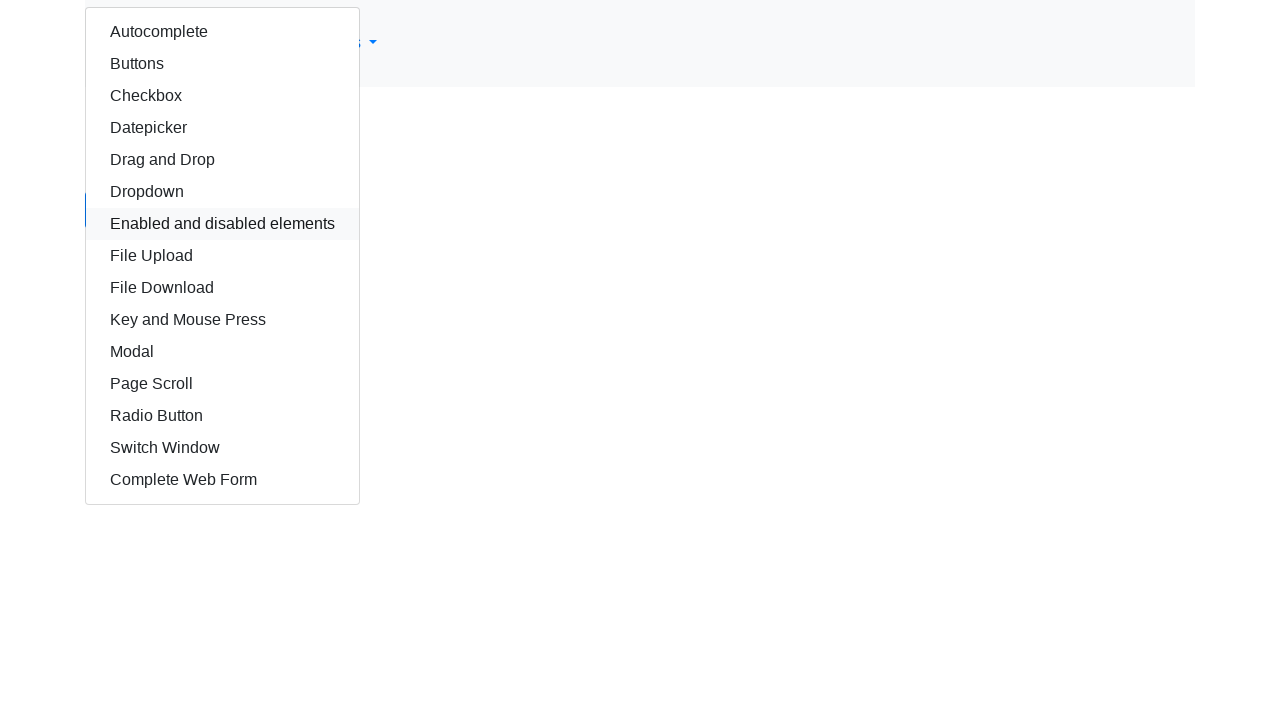

Clicked dropdown item with xpath //div/div/a[14] at (222, 448) on //div/div/a[14]
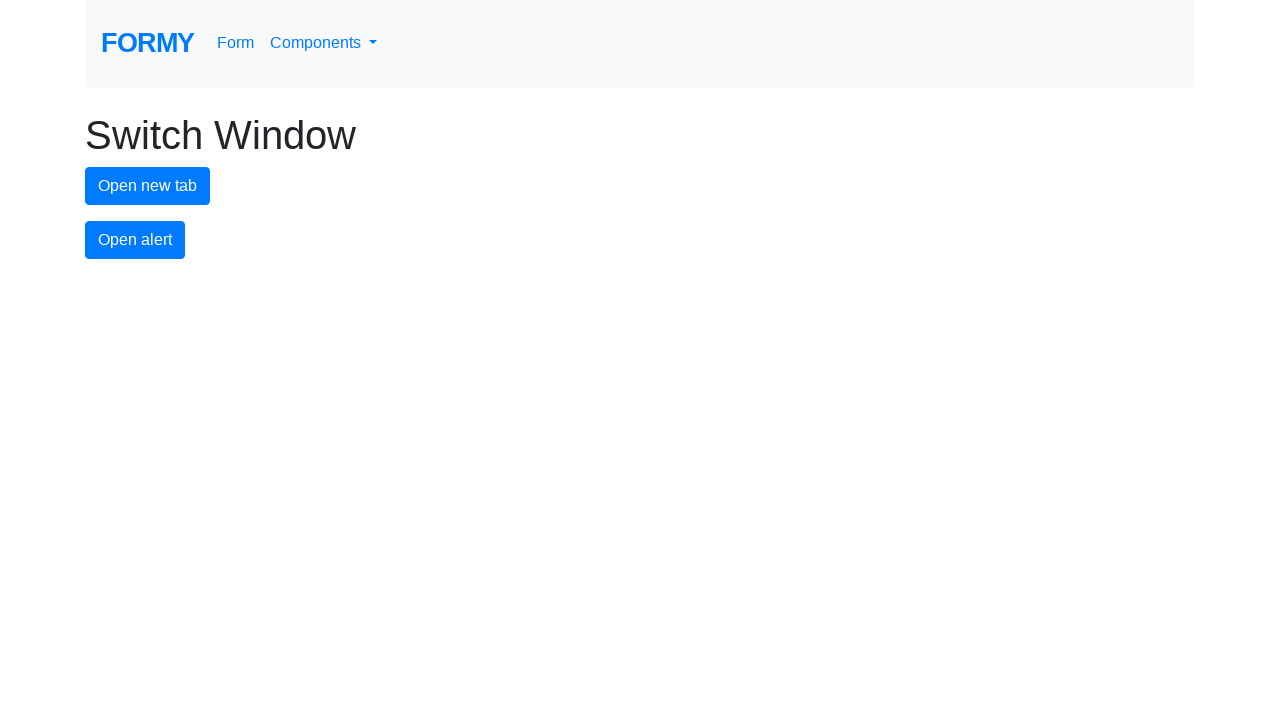

Navigated to expected URL: https://formy-project.herokuapp.com/switch-window
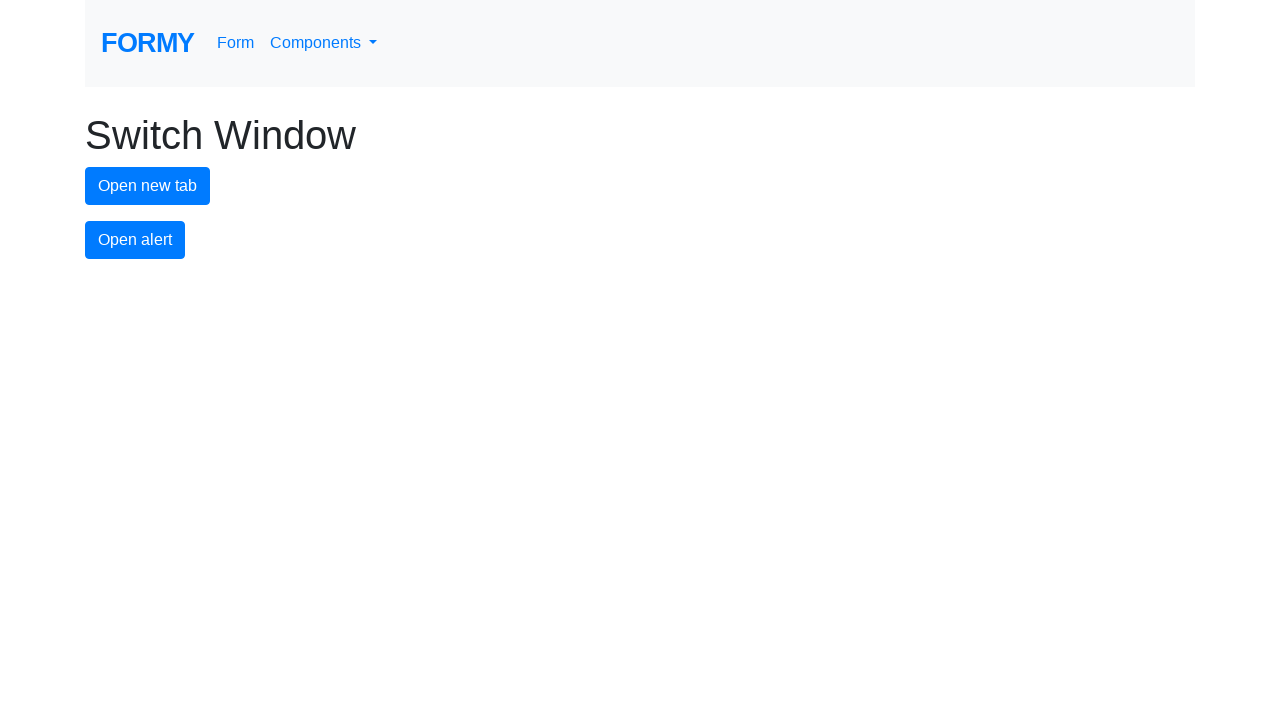

Navigated back to dropdown page
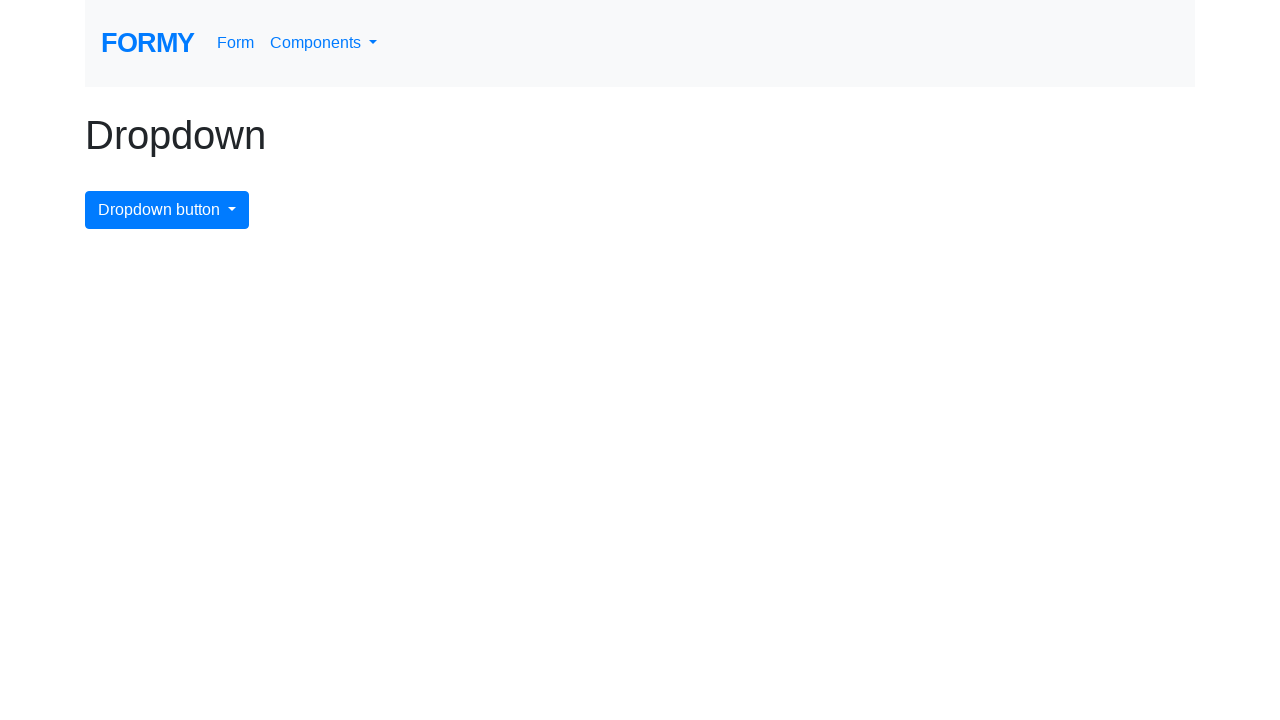

Dropdown page fully loaded (networkidle)
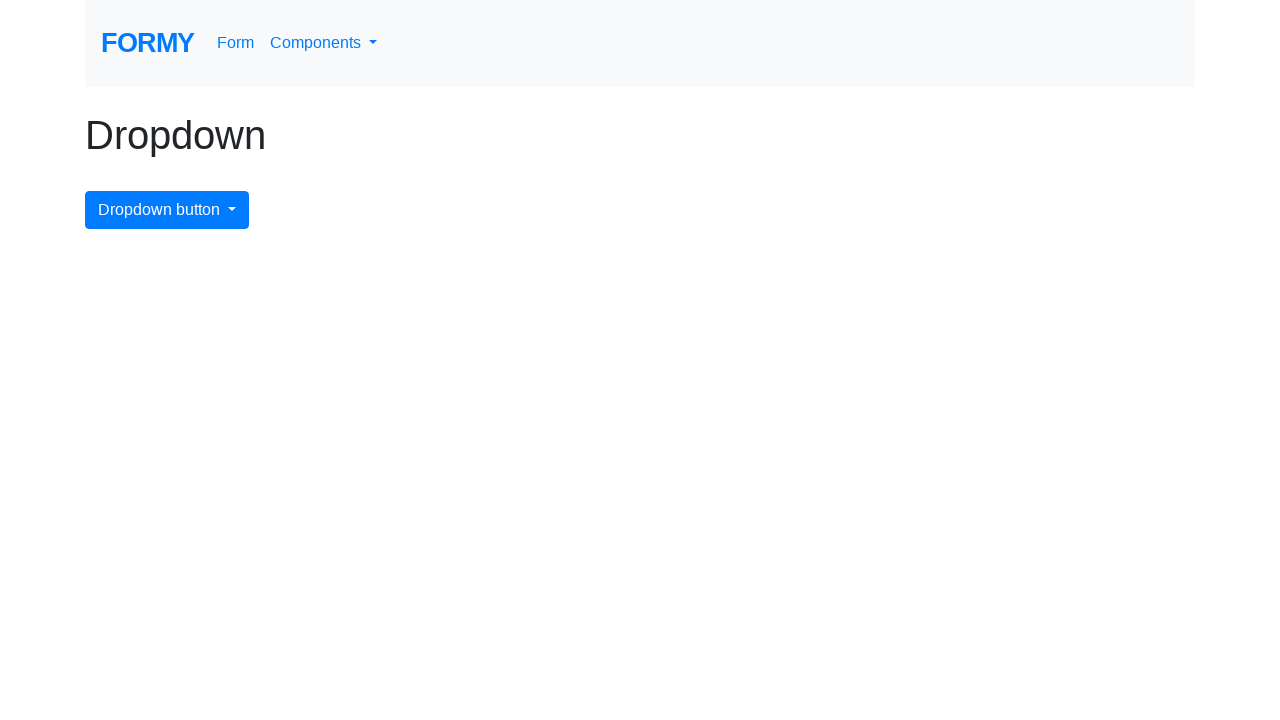

Clicked dropdown menu button to open dropdown at (167, 210) on #dropdownMenuButton
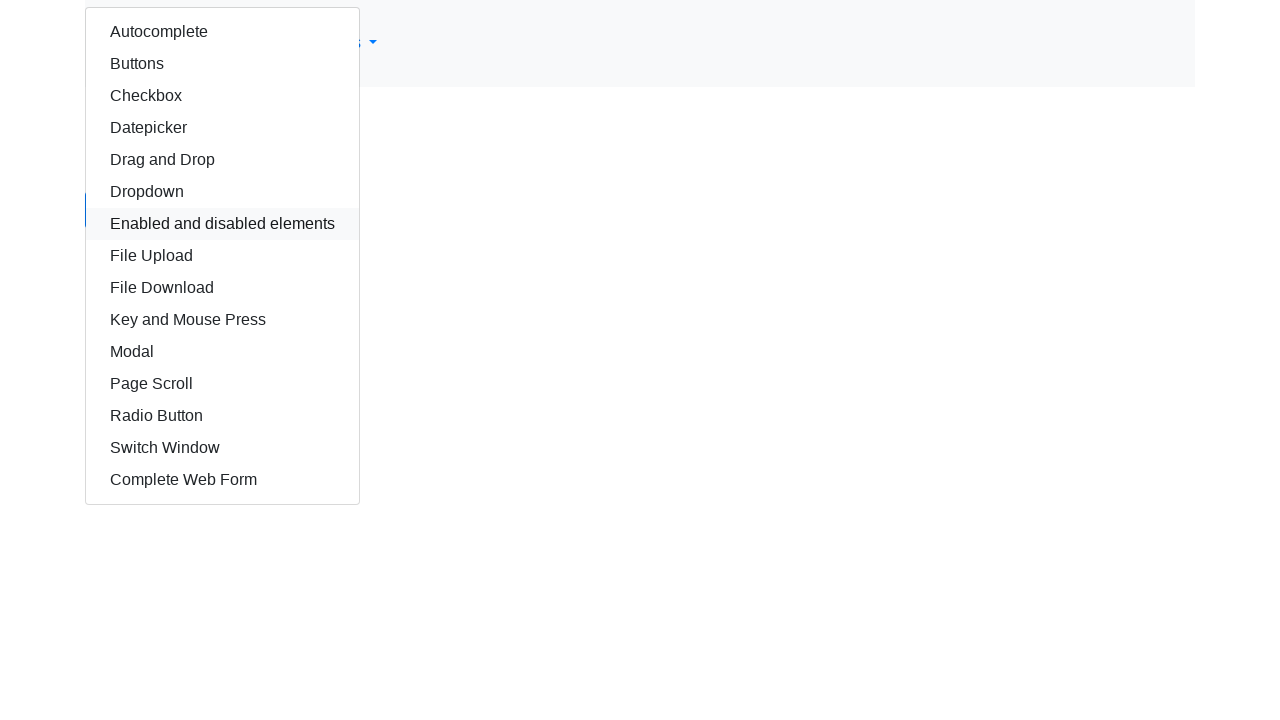

Clicked dropdown item with xpath //div/div/a[15] at (222, 480) on //div/div/a[15]
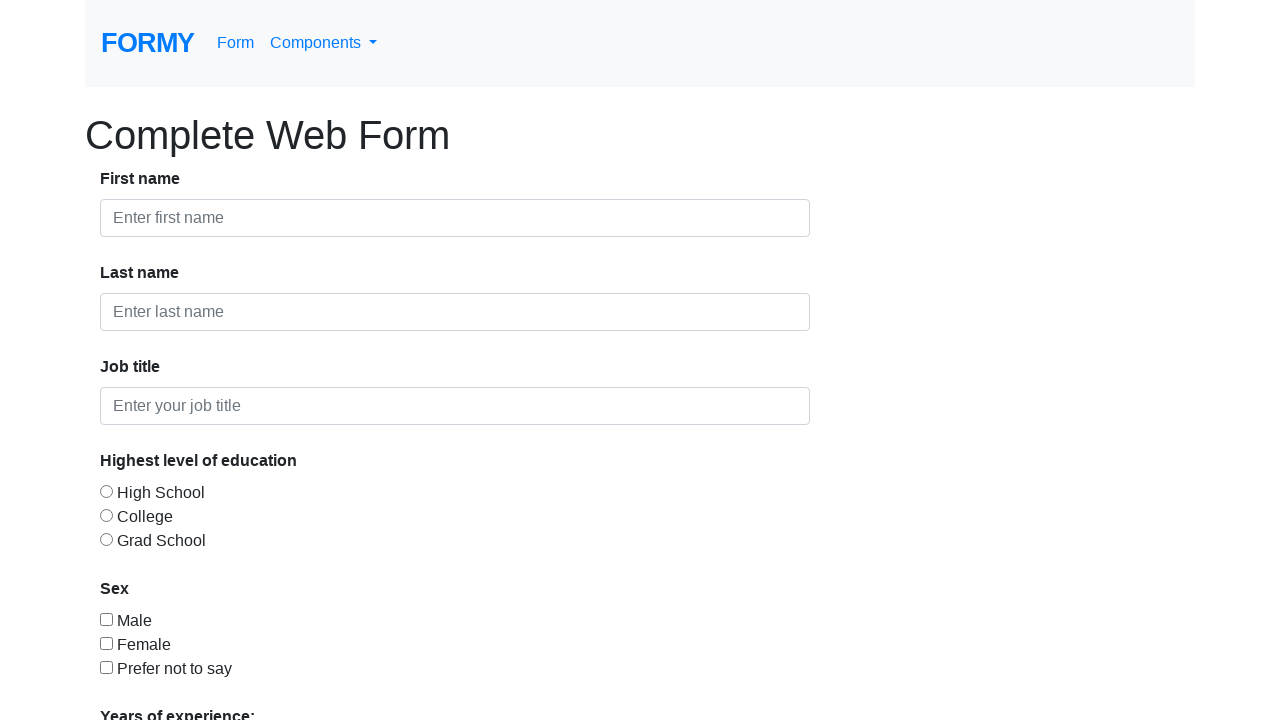

Navigated to expected URL: https://formy-project.herokuapp.com/form
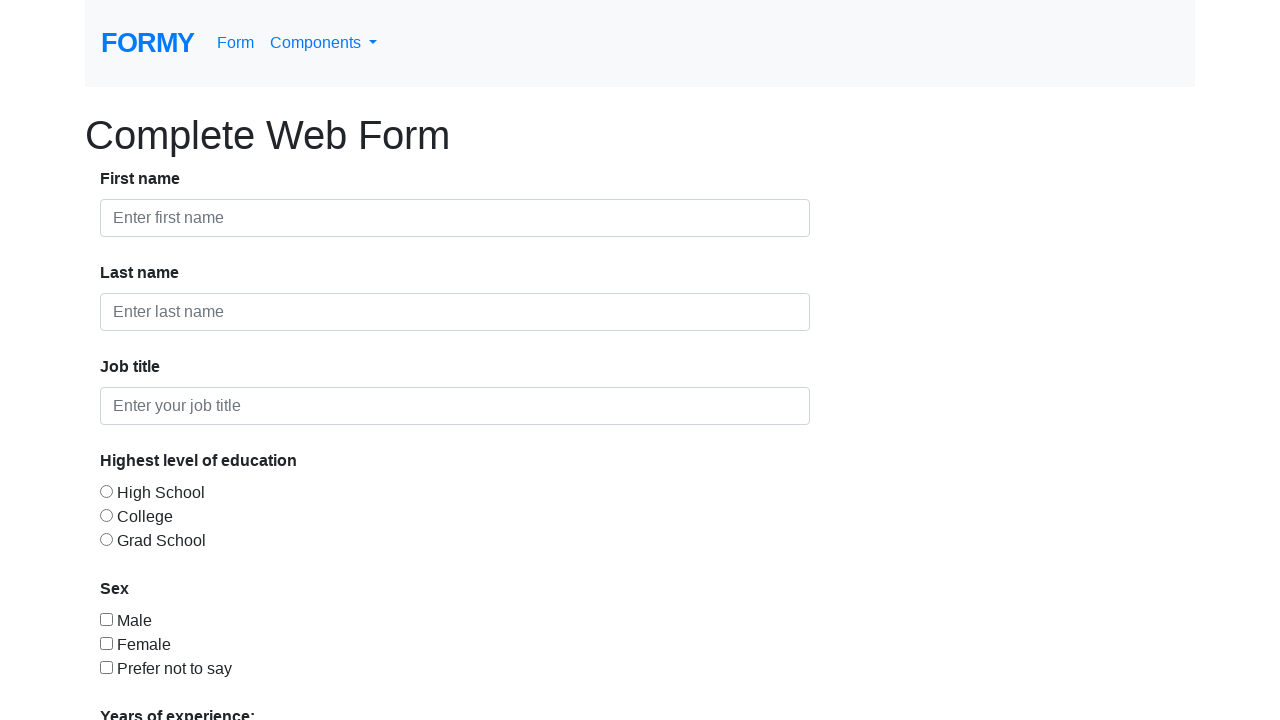

Navigated back to dropdown page
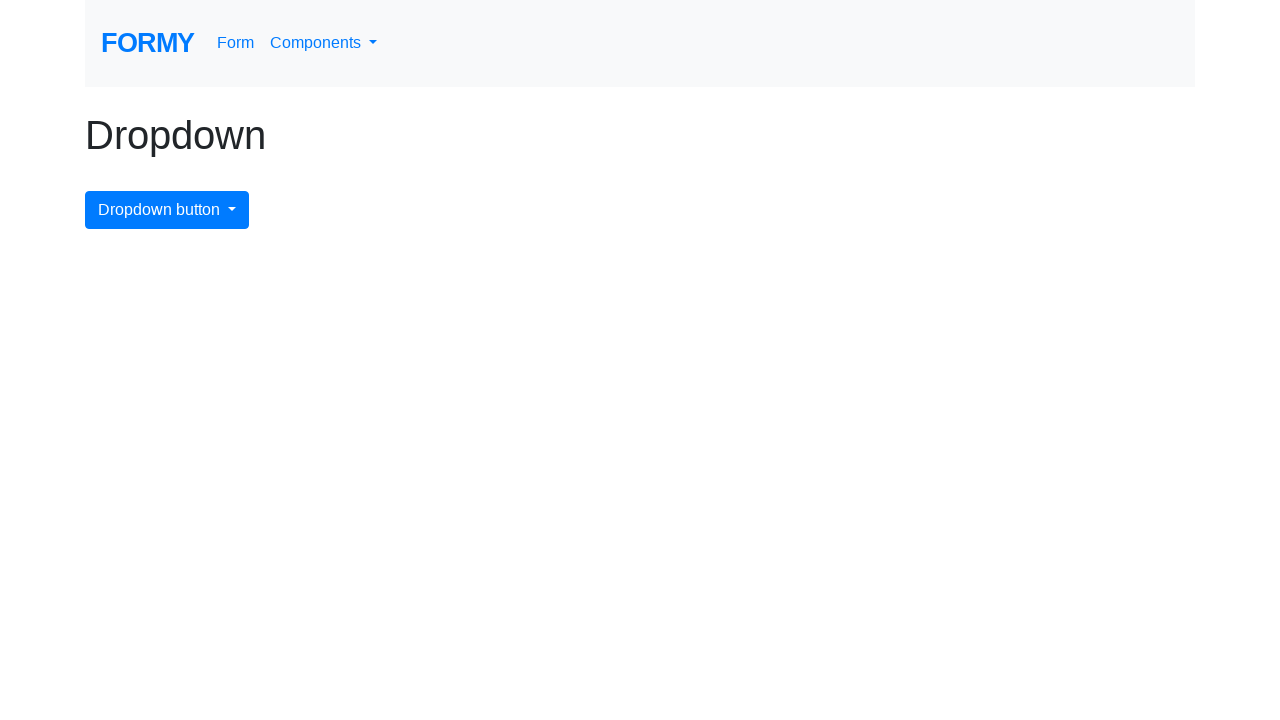

Dropdown page fully loaded (networkidle)
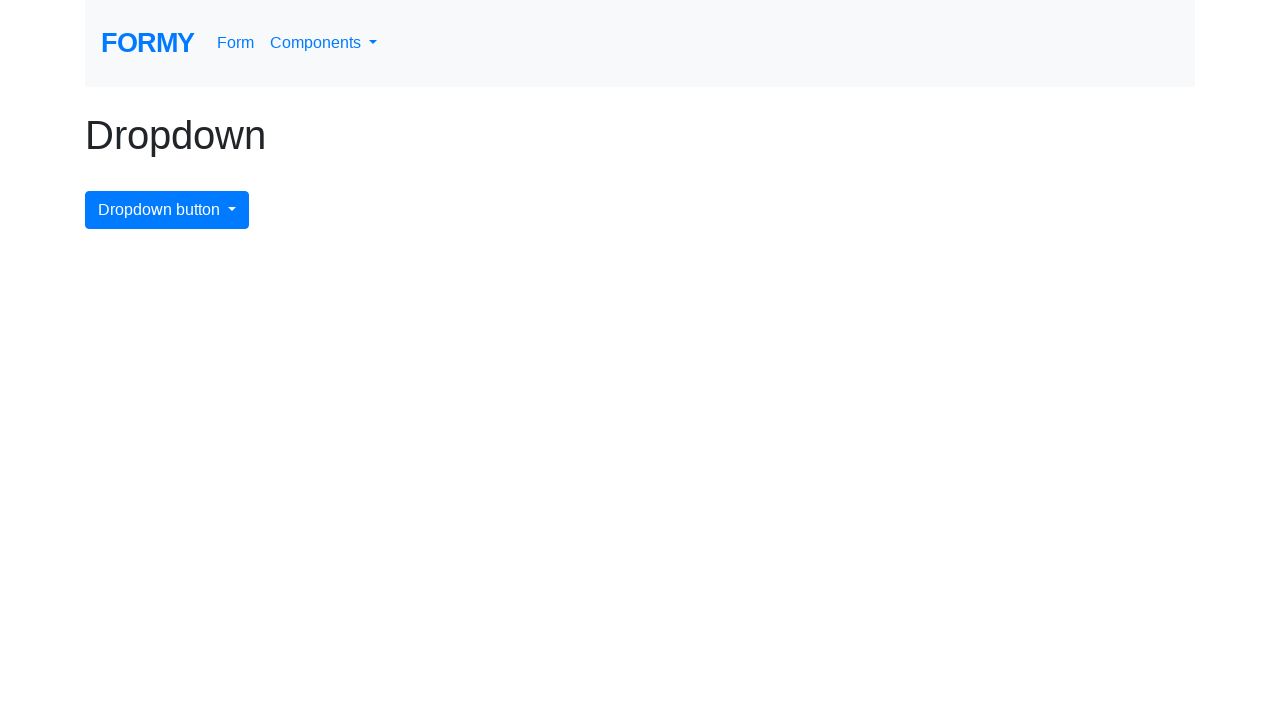

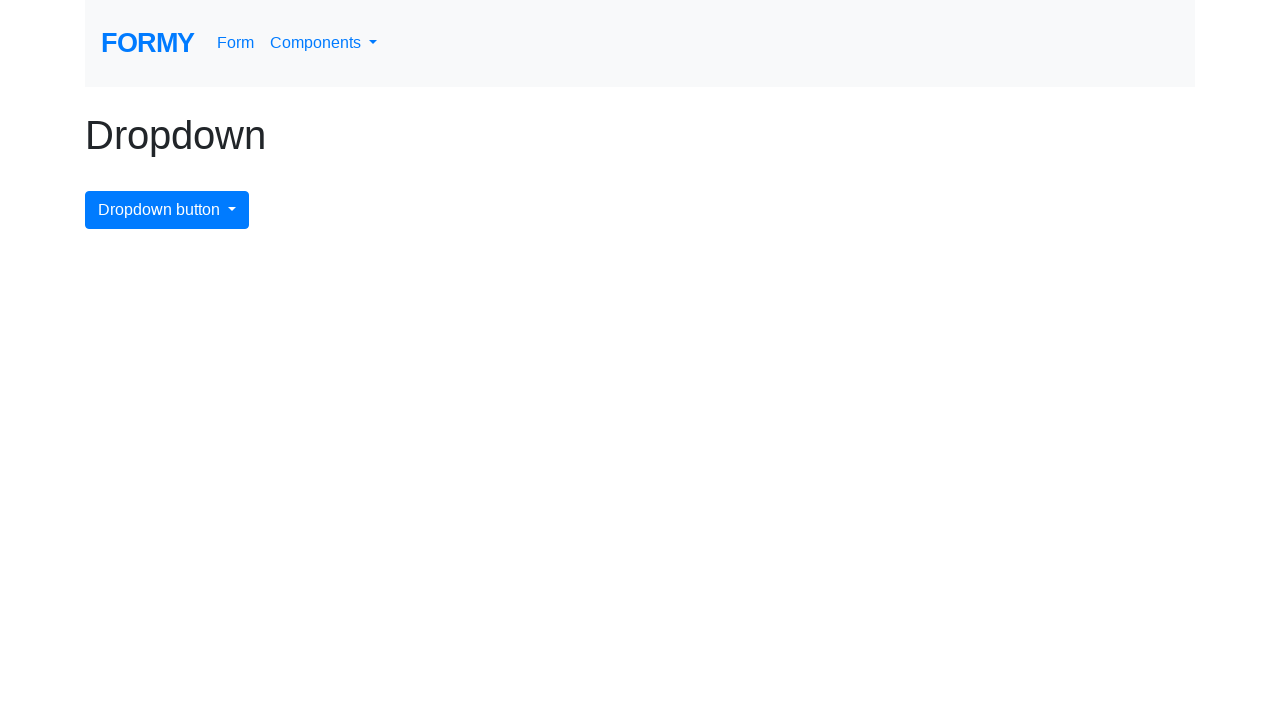